Automates the "1 to 50" clicking game by finding and clicking numbered buttons in sequential order from 1 to 50.

Starting URL: http://zzzscore.com/1to50/

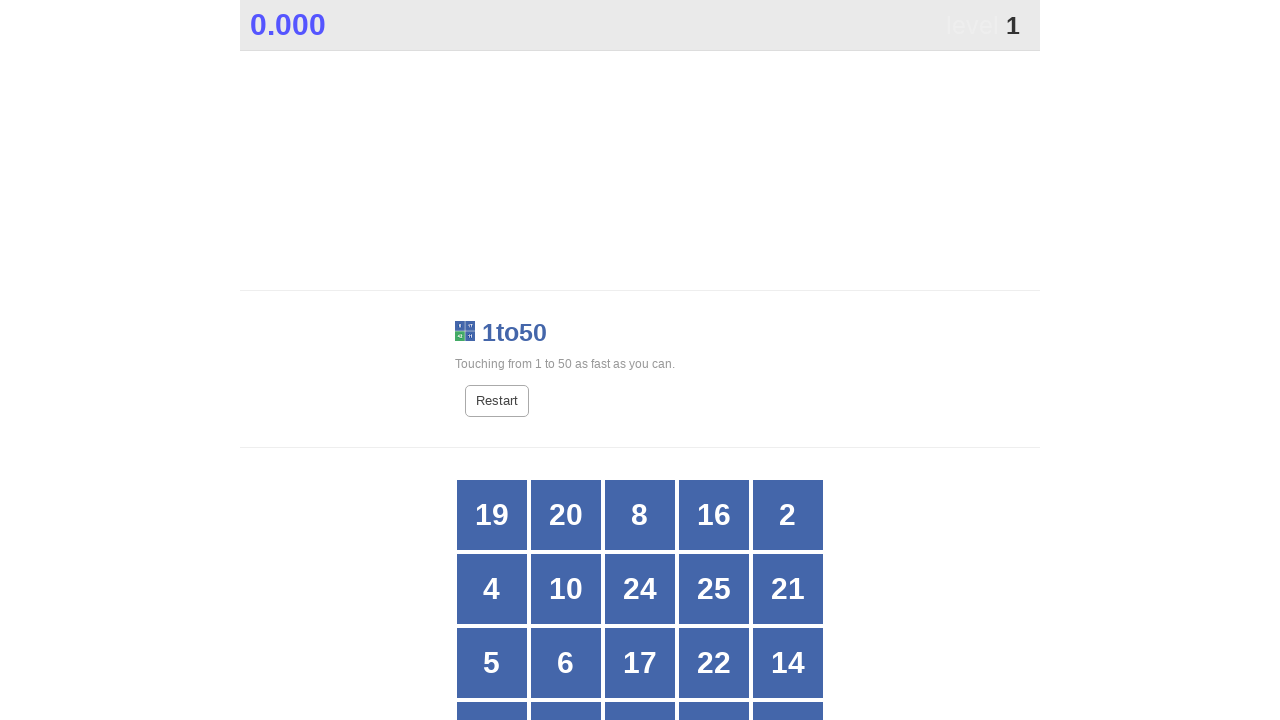

Game grid loaded
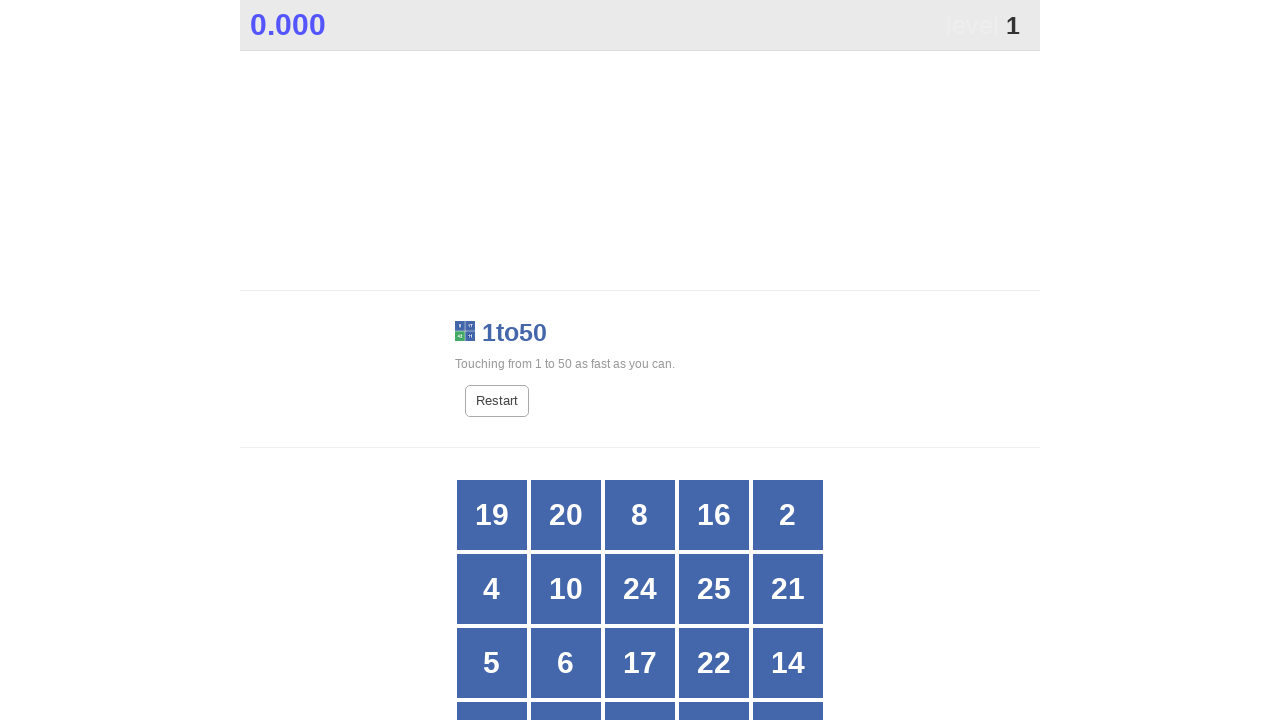

Clicked button number 1 at (640, 361) on xpath=//*[@id="grid"]/div >> nth=22
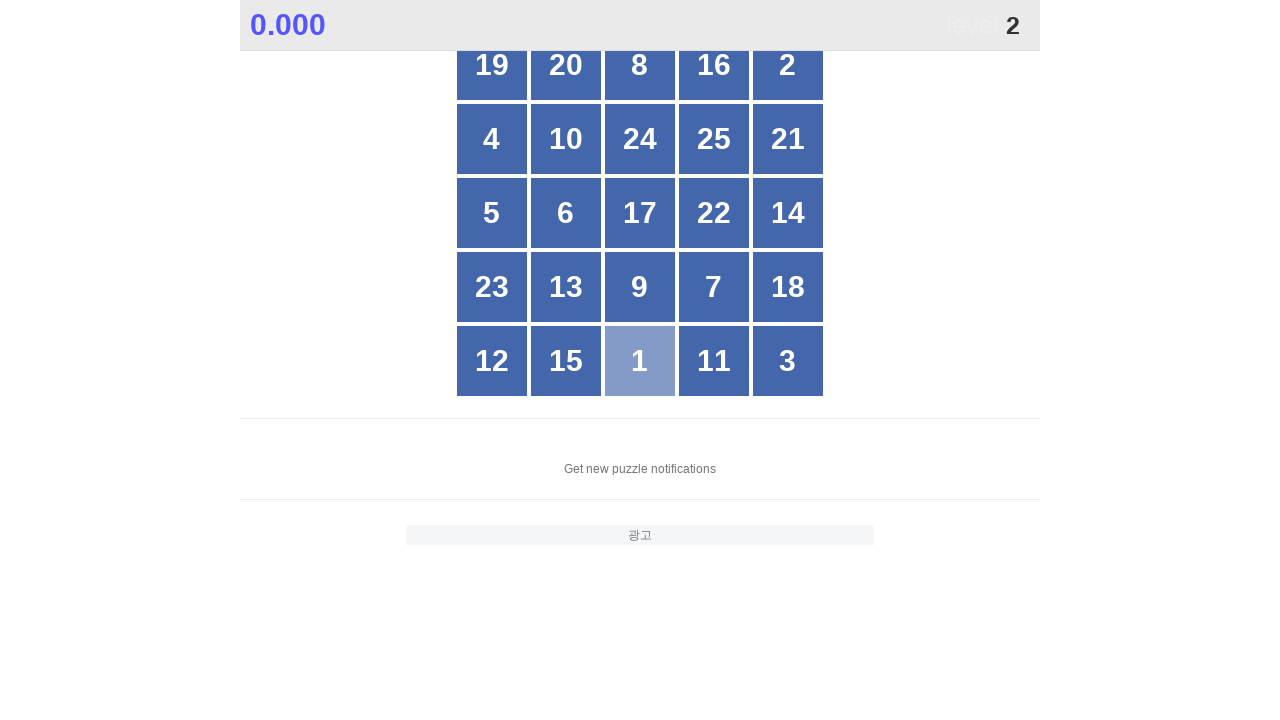

Clicked button number 2 at (788, 65) on xpath=//*[@id="grid"]/div >> nth=4
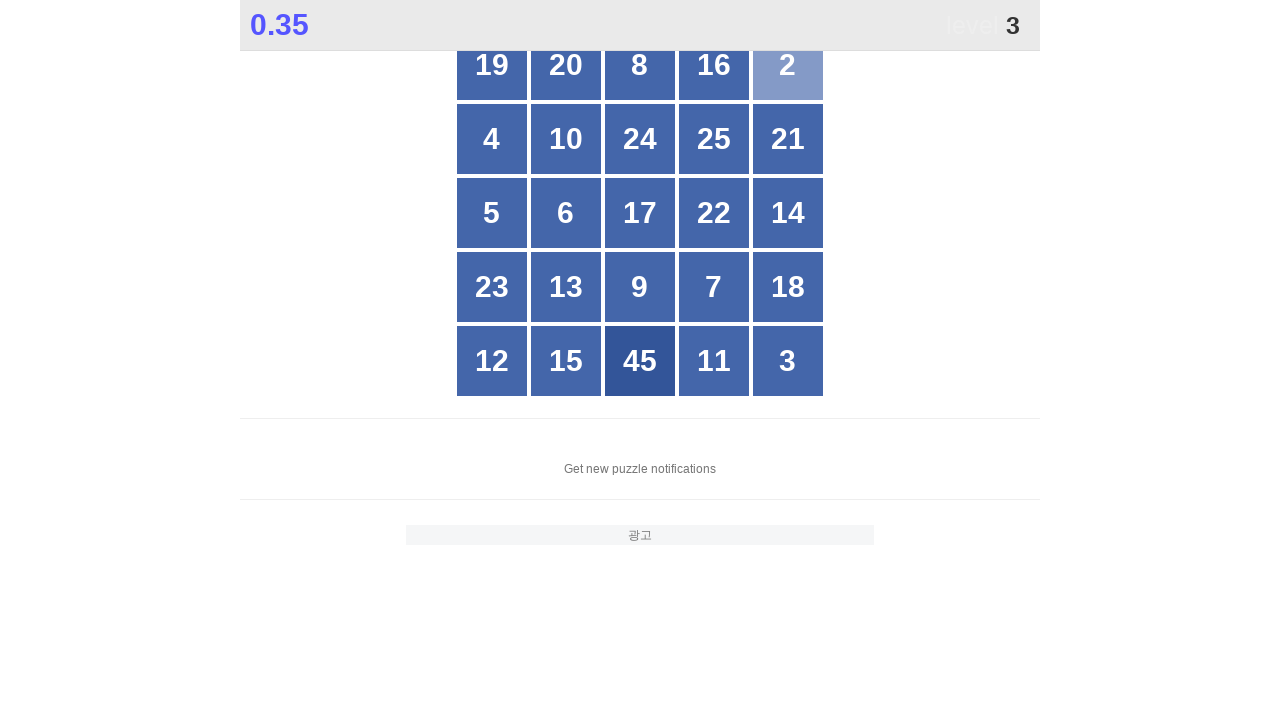

Clicked button number 3 at (788, 361) on xpath=//*[@id="grid"]/div >> nth=24
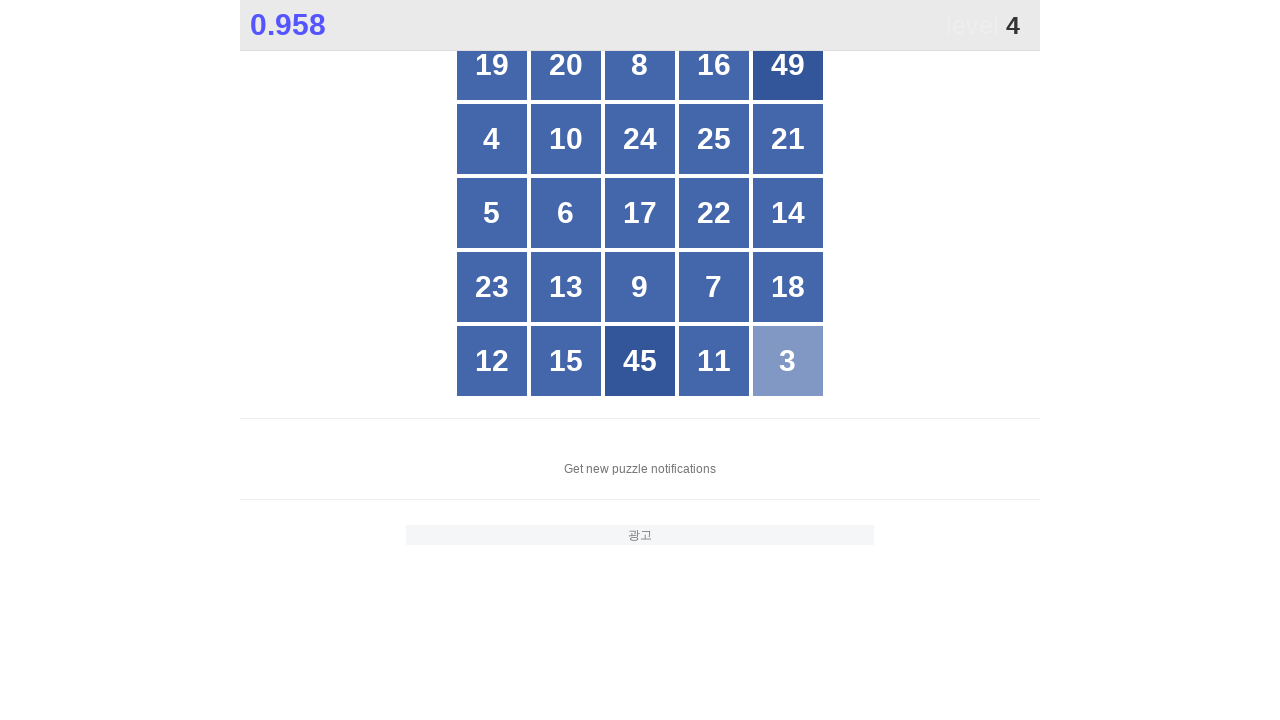

Clicked button number 4 at (492, 139) on xpath=//*[@id="grid"]/div >> nth=5
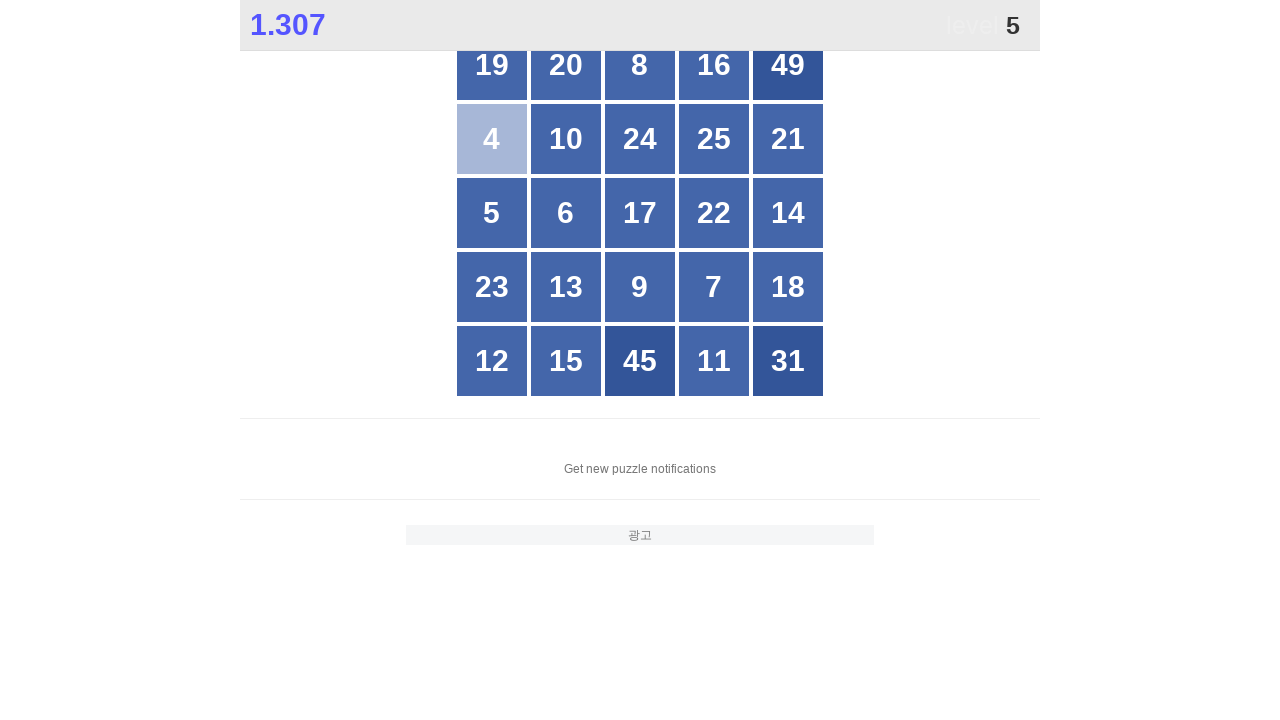

Clicked button number 5 at (492, 213) on xpath=//*[@id="grid"]/div >> nth=10
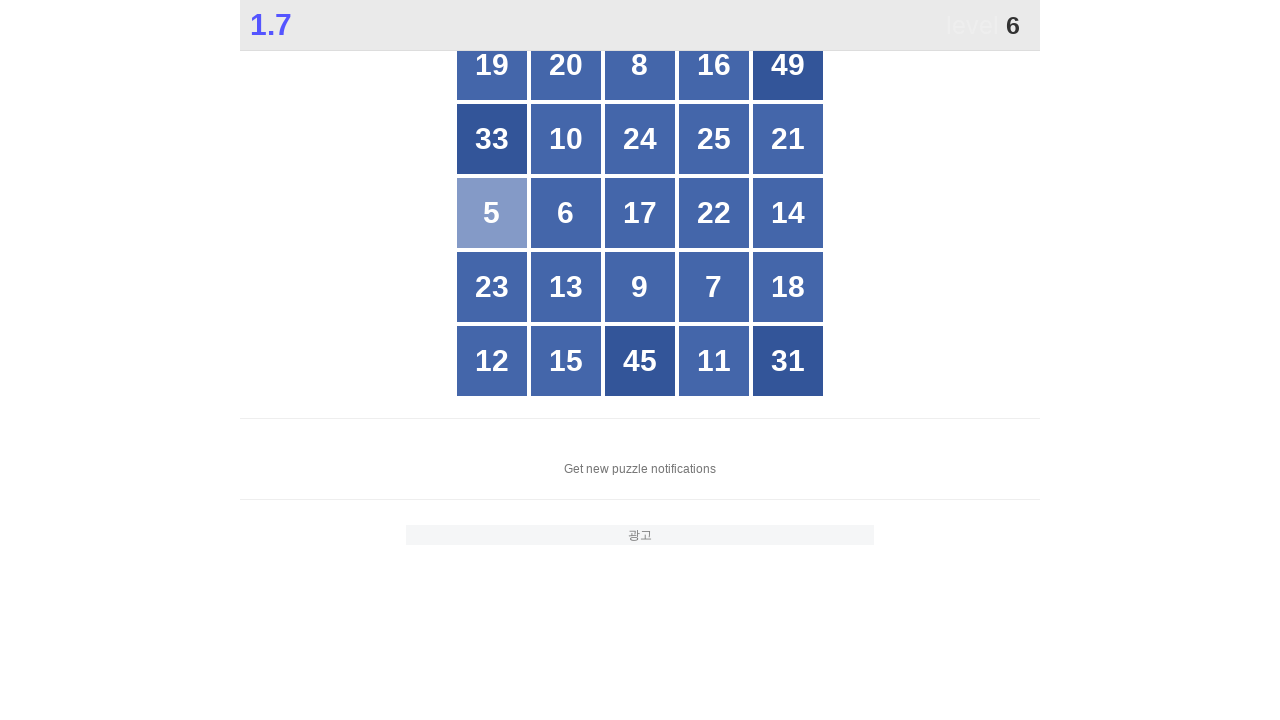

Clicked button number 6 at (566, 213) on xpath=//*[@id="grid"]/div >> nth=11
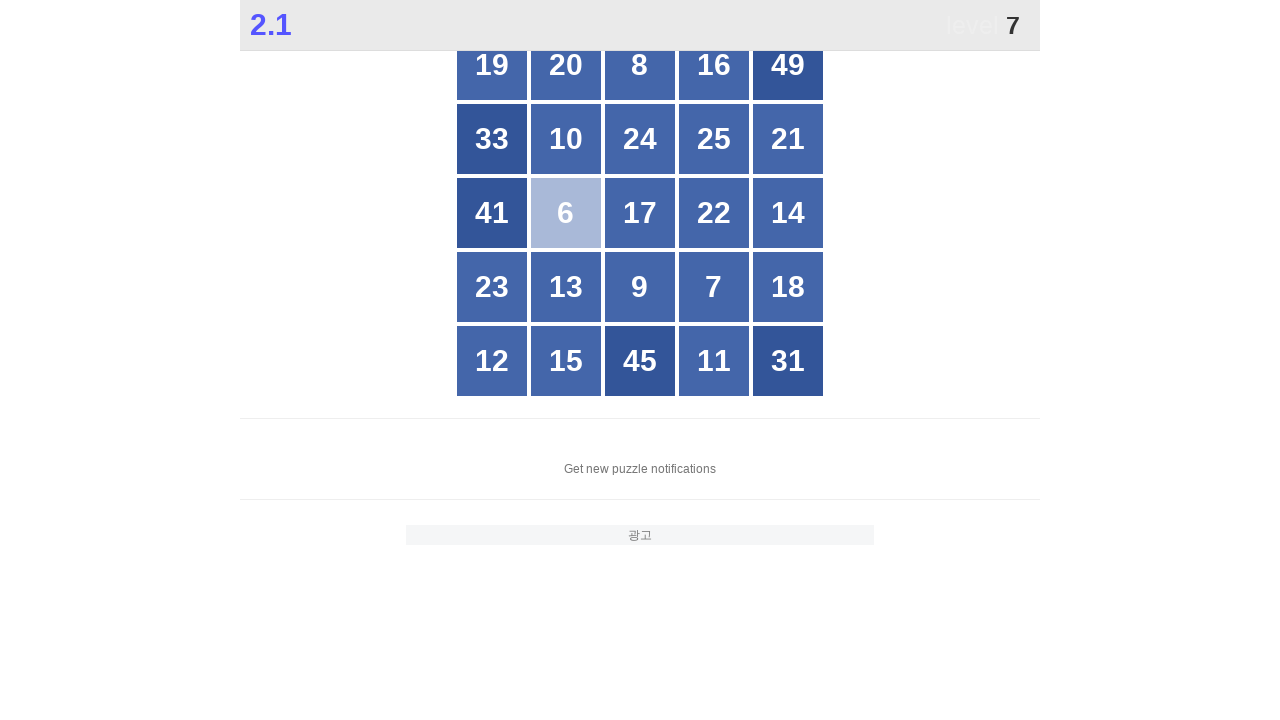

Clicked button number 7 at (714, 287) on xpath=//*[@id="grid"]/div >> nth=18
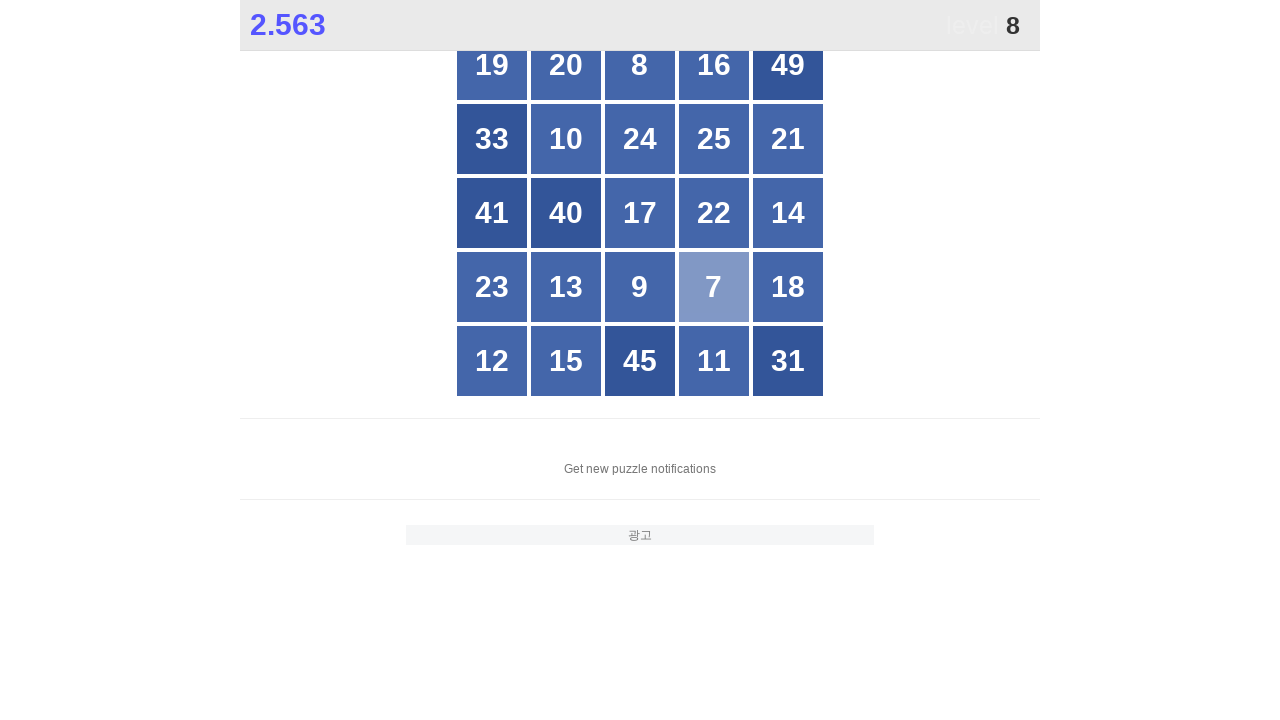

Clicked button number 8 at (640, 65) on xpath=//*[@id="grid"]/div >> nth=2
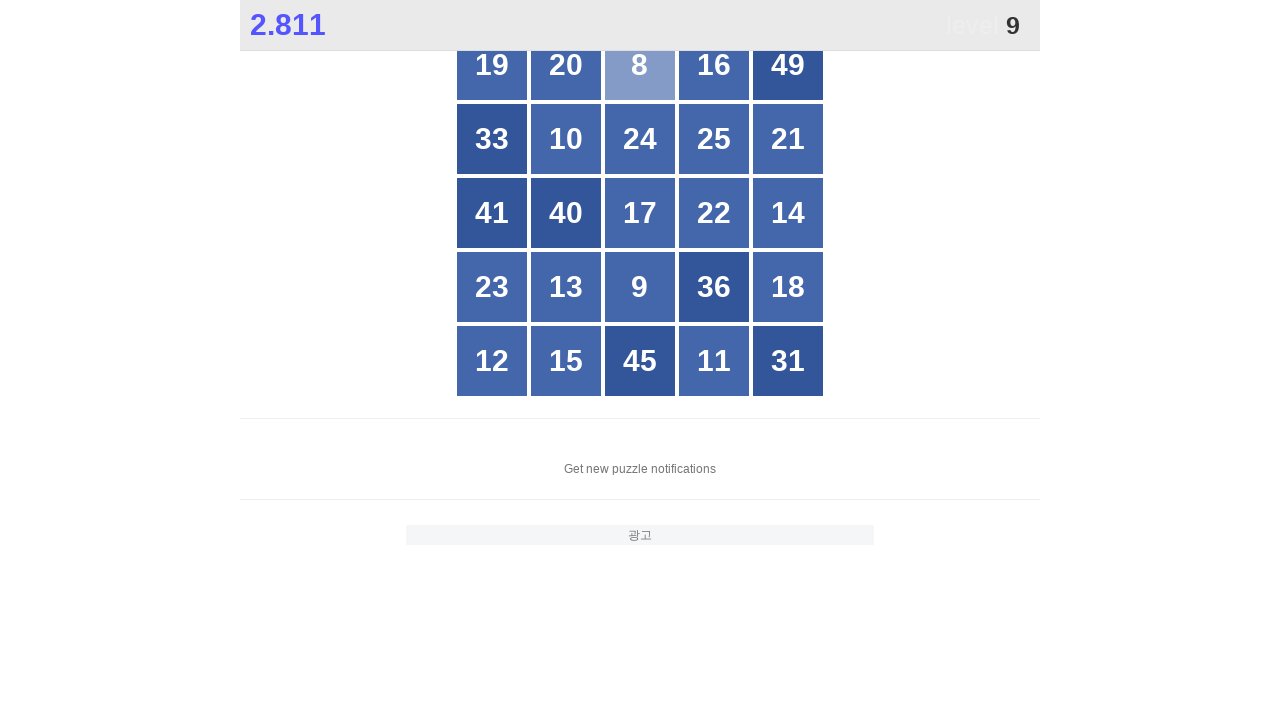

Clicked button number 9 at (640, 287) on xpath=//*[@id="grid"]/div >> nth=17
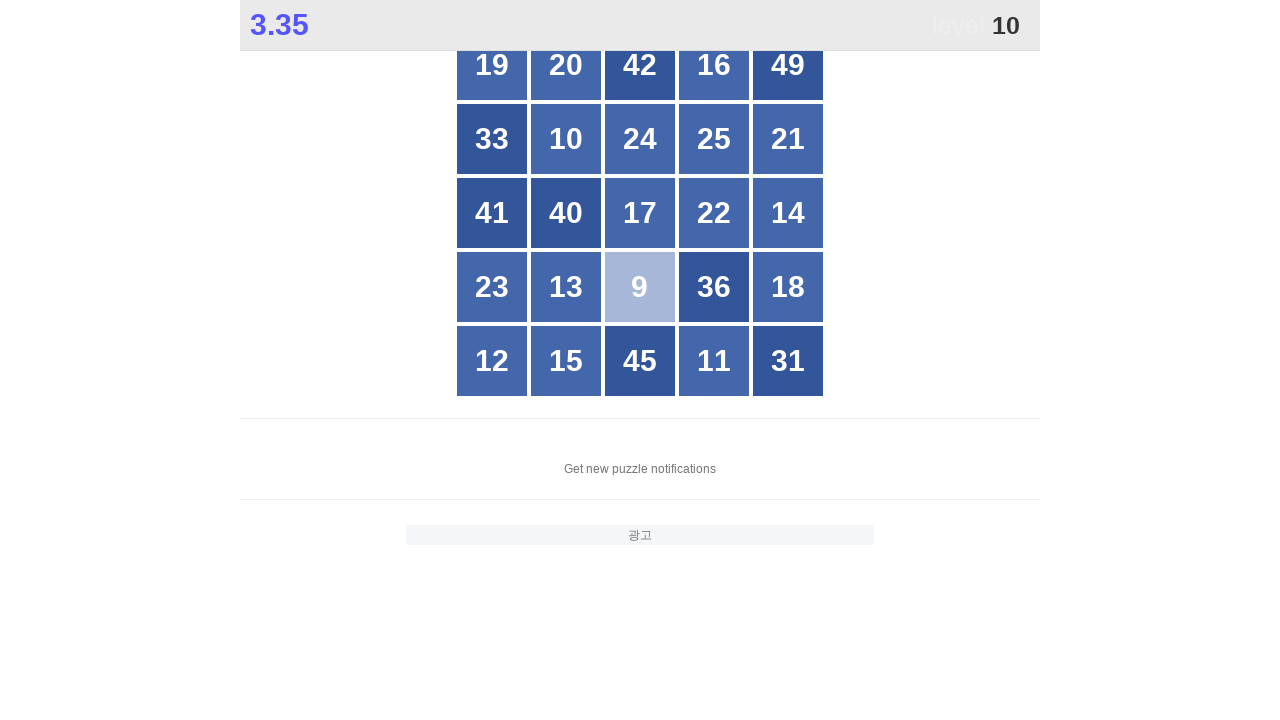

Clicked button number 10 at (566, 139) on xpath=//*[@id="grid"]/div >> nth=6
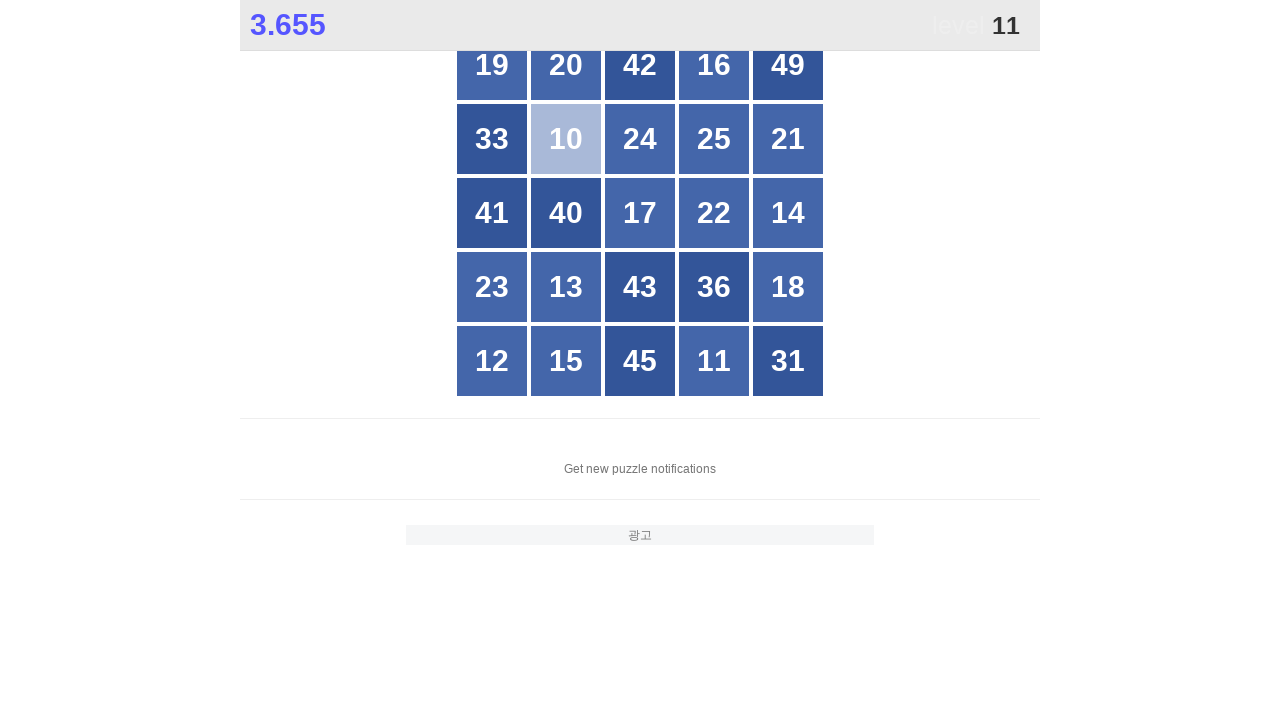

Clicked button number 11 at (714, 361) on xpath=//*[@id="grid"]/div >> nth=23
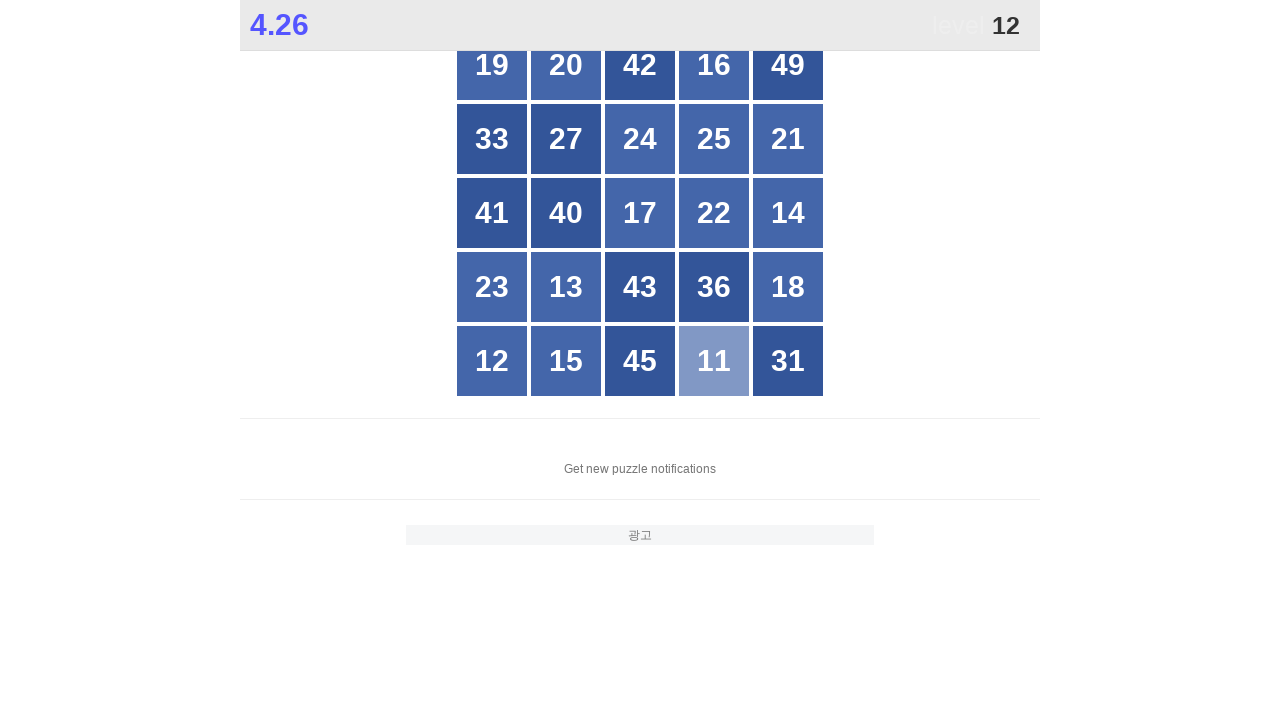

Clicked button number 12 at (492, 361) on xpath=//*[@id="grid"]/div >> nth=20
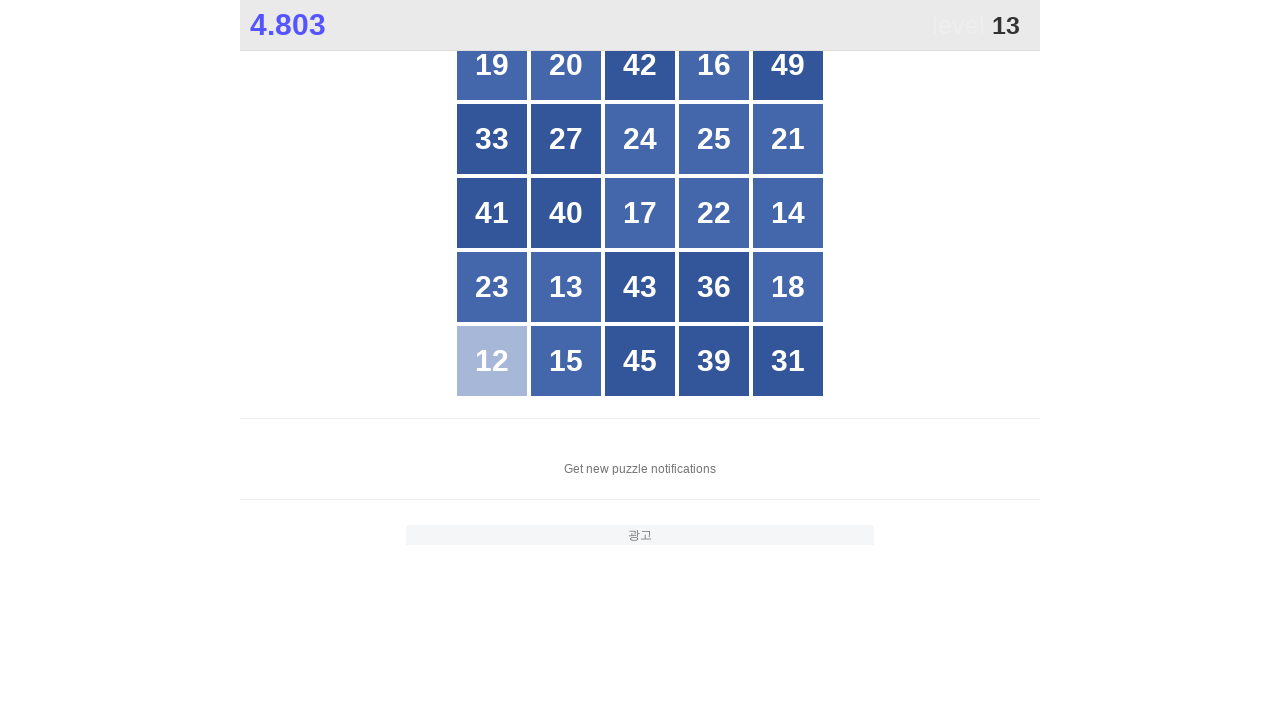

Clicked button number 13 at (566, 287) on xpath=//*[@id="grid"]/div >> nth=16
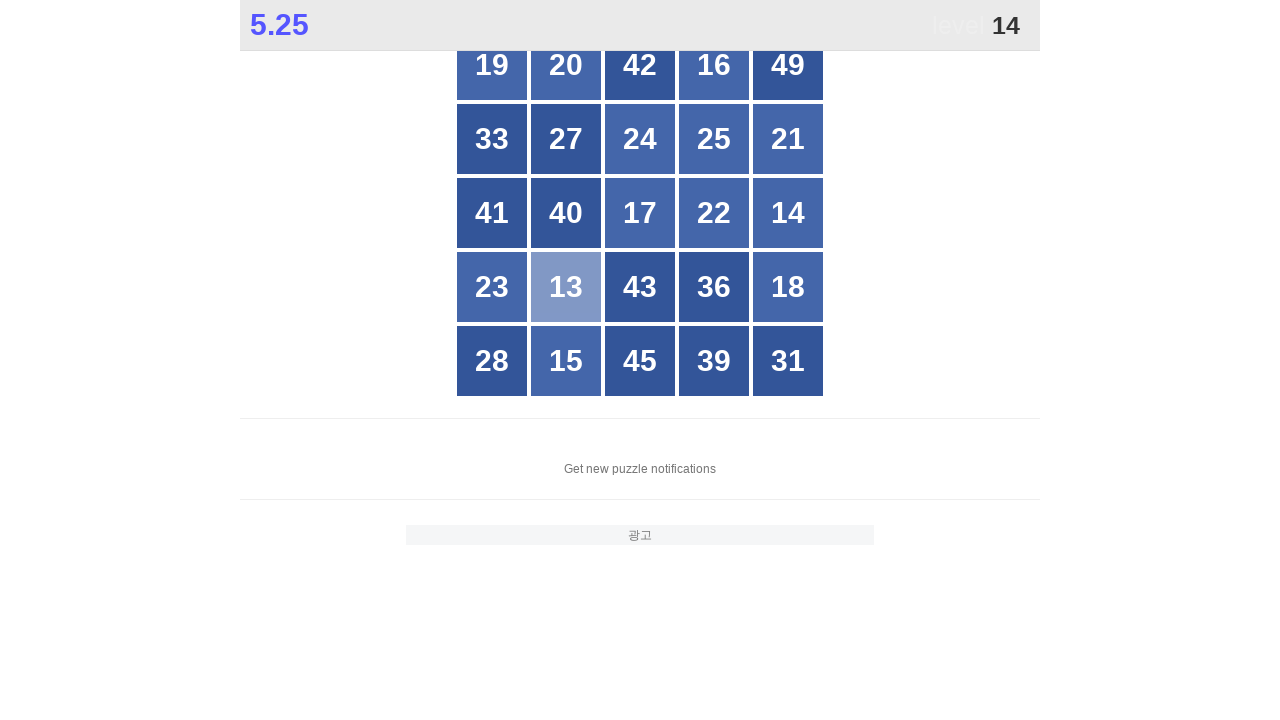

Clicked button number 14 at (788, 213) on xpath=//*[@id="grid"]/div >> nth=14
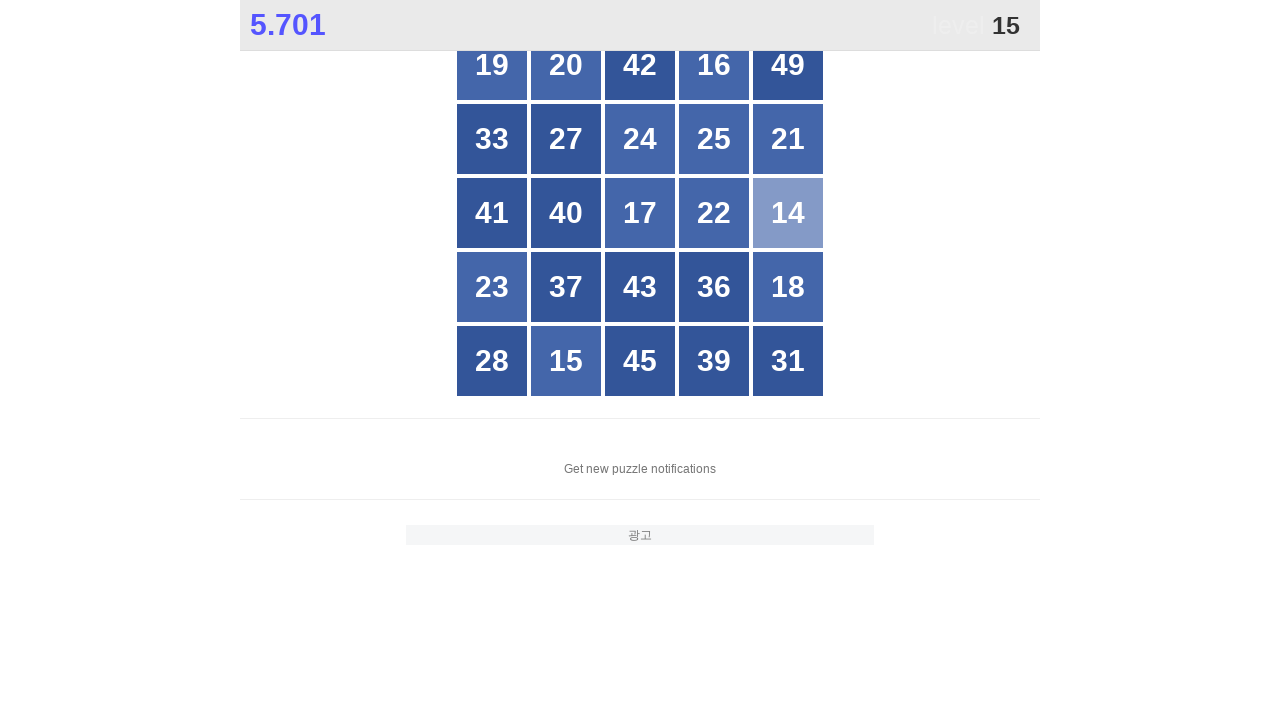

Clicked button number 15 at (566, 361) on xpath=//*[@id="grid"]/div >> nth=21
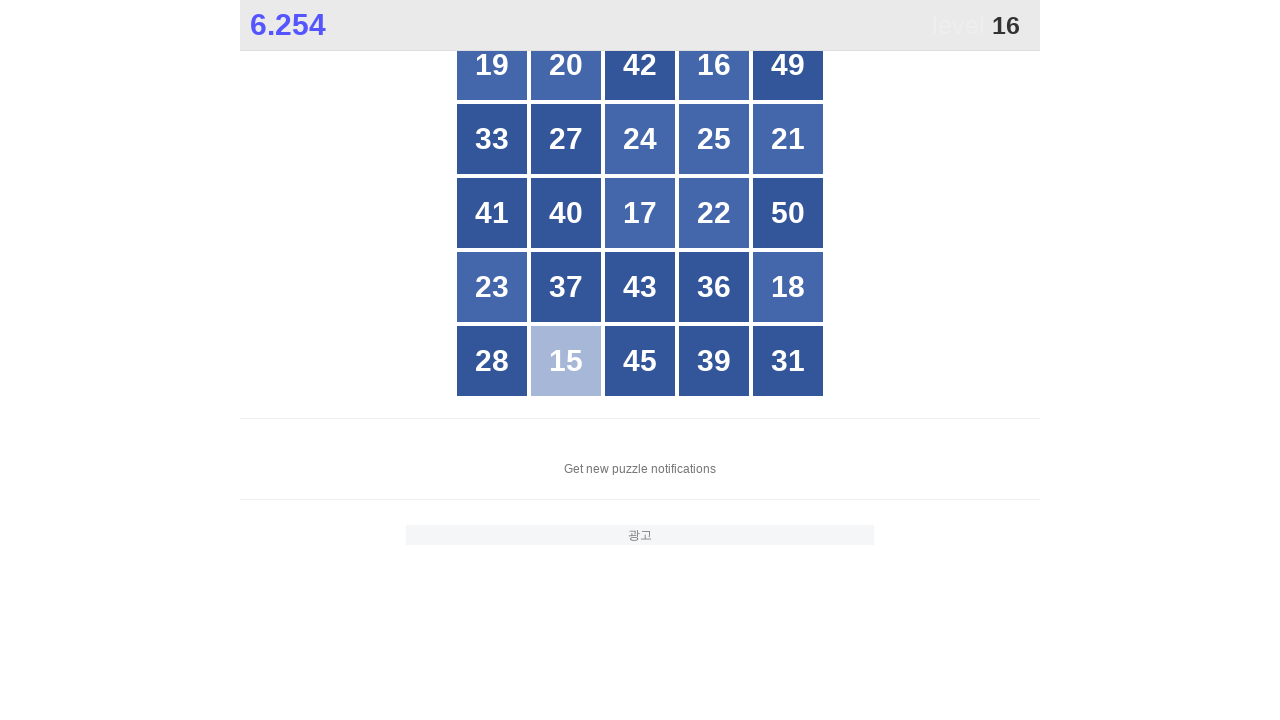

Clicked button number 16 at (714, 65) on xpath=//*[@id="grid"]/div >> nth=3
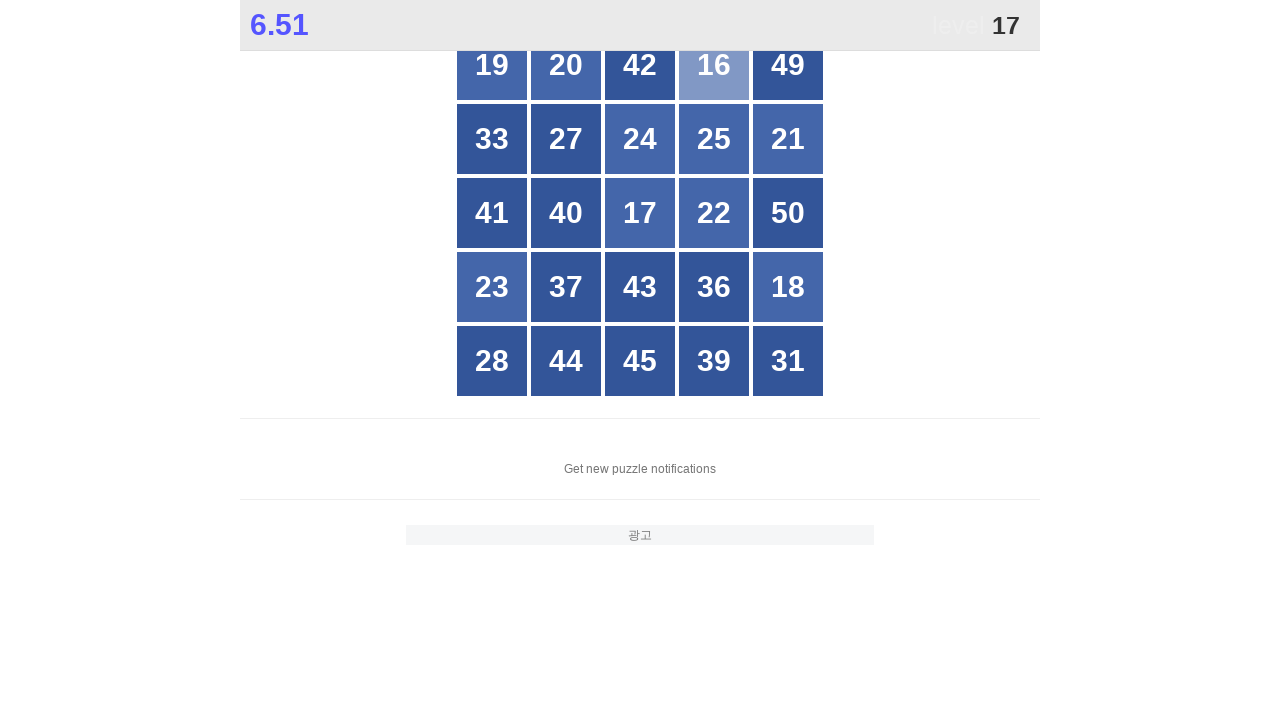

Clicked button number 17 at (640, 213) on xpath=//*[@id="grid"]/div >> nth=12
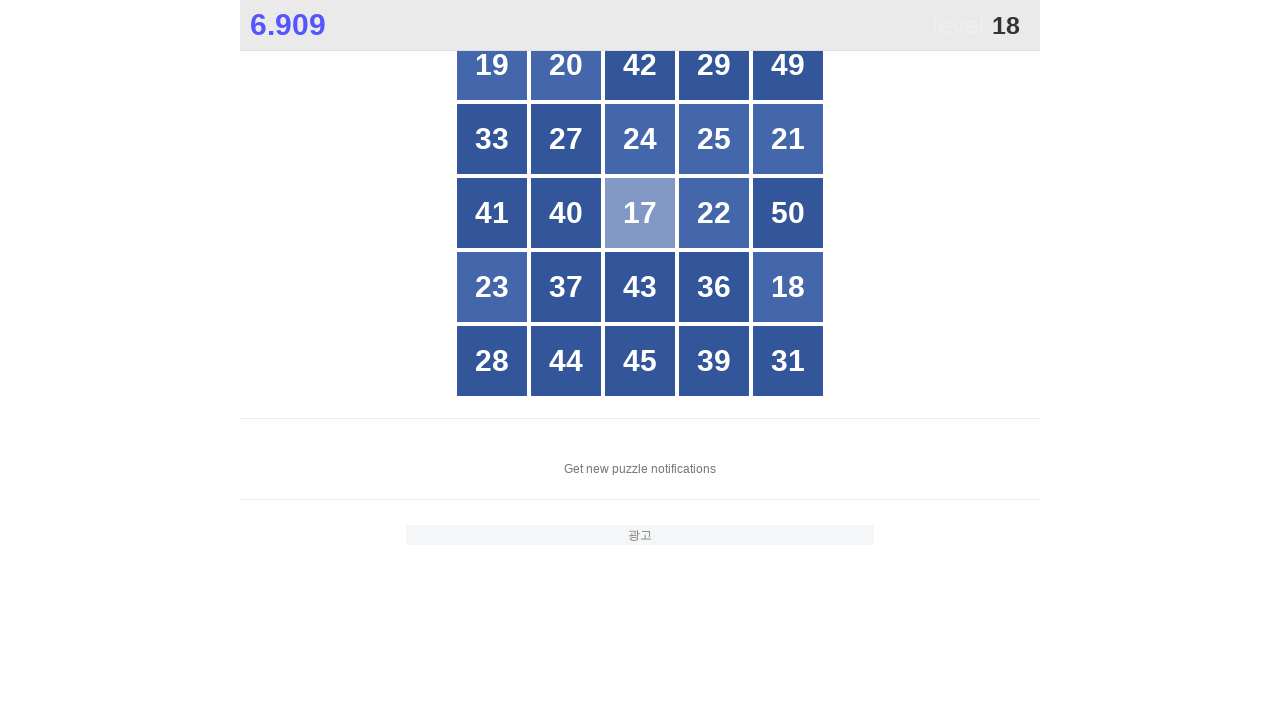

Clicked button number 18 at (788, 287) on xpath=//*[@id="grid"]/div >> nth=19
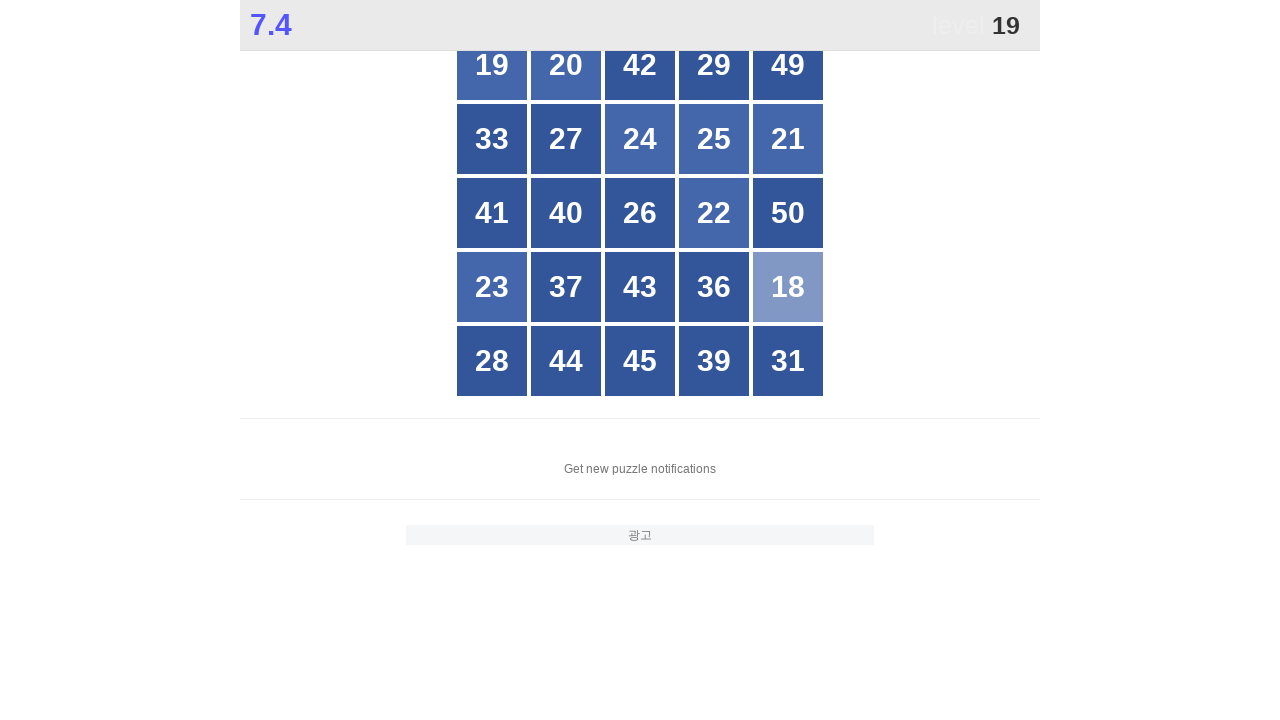

Clicked button number 19 at (492, 65) on xpath=//*[@id="grid"]/div >> nth=0
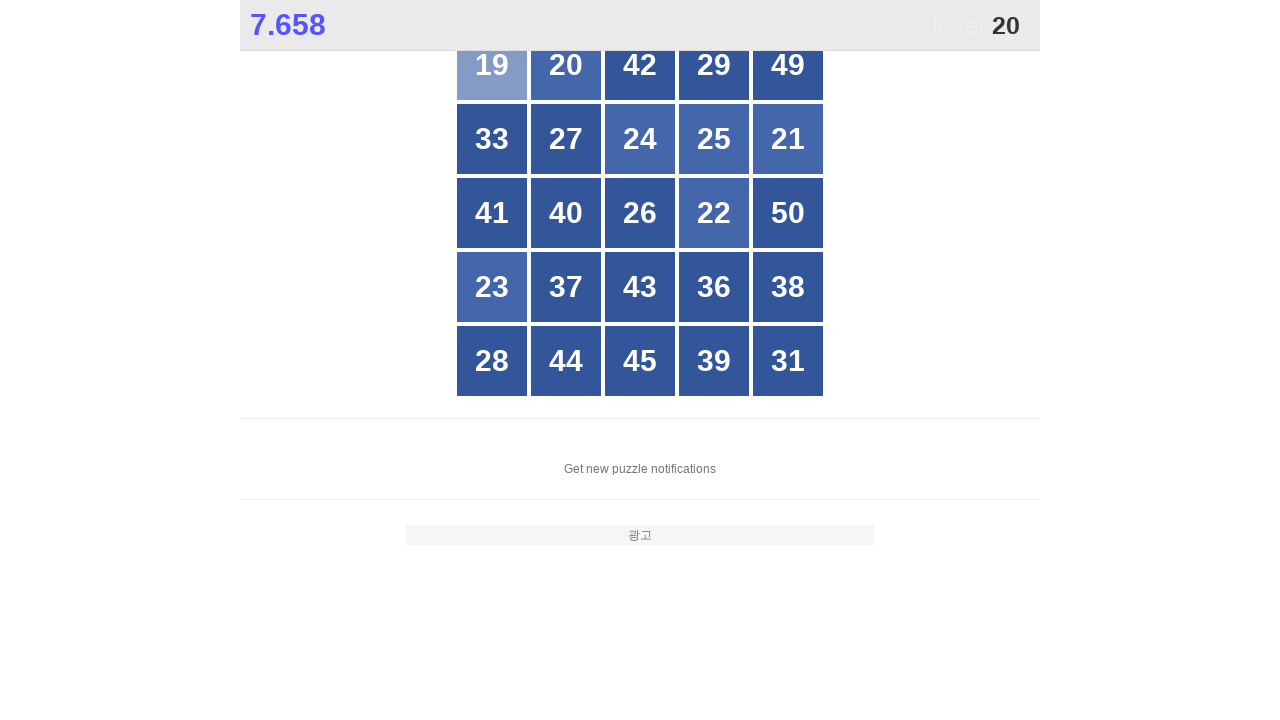

Clicked button number 20 at (566, 65) on xpath=//*[@id="grid"]/div >> nth=1
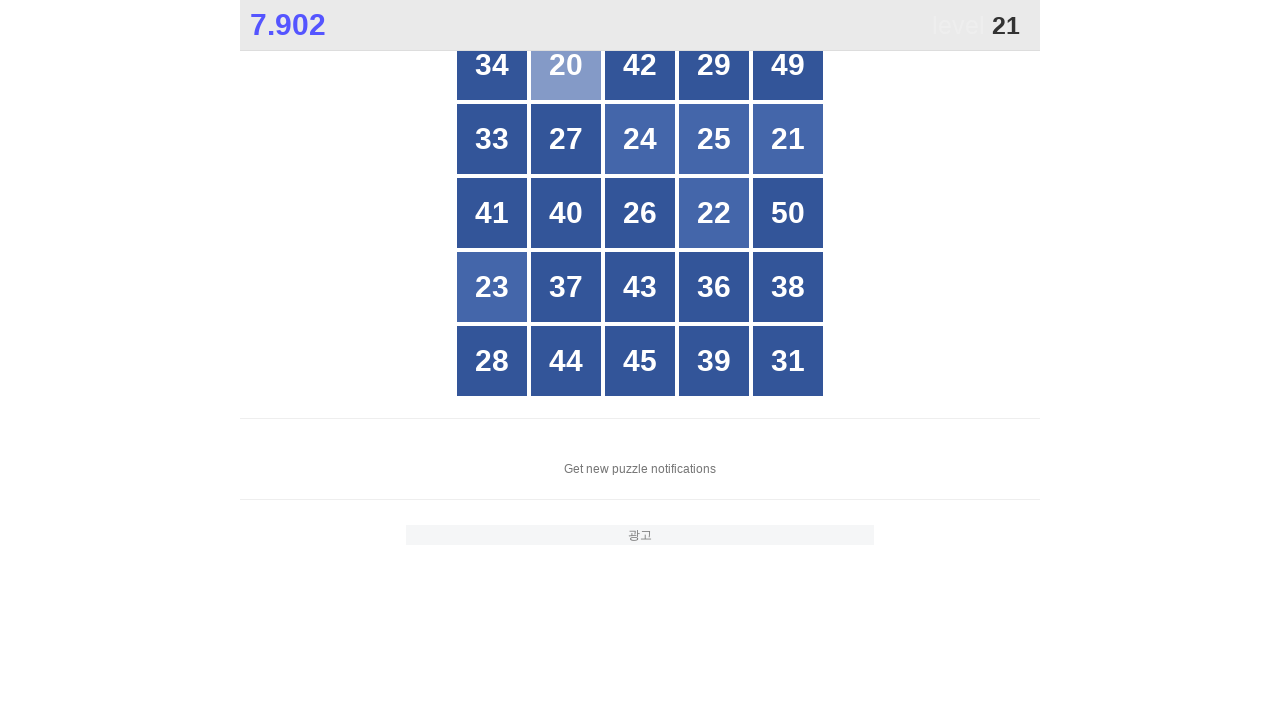

Clicked button number 21 at (788, 139) on xpath=//*[@id="grid"]/div >> nth=9
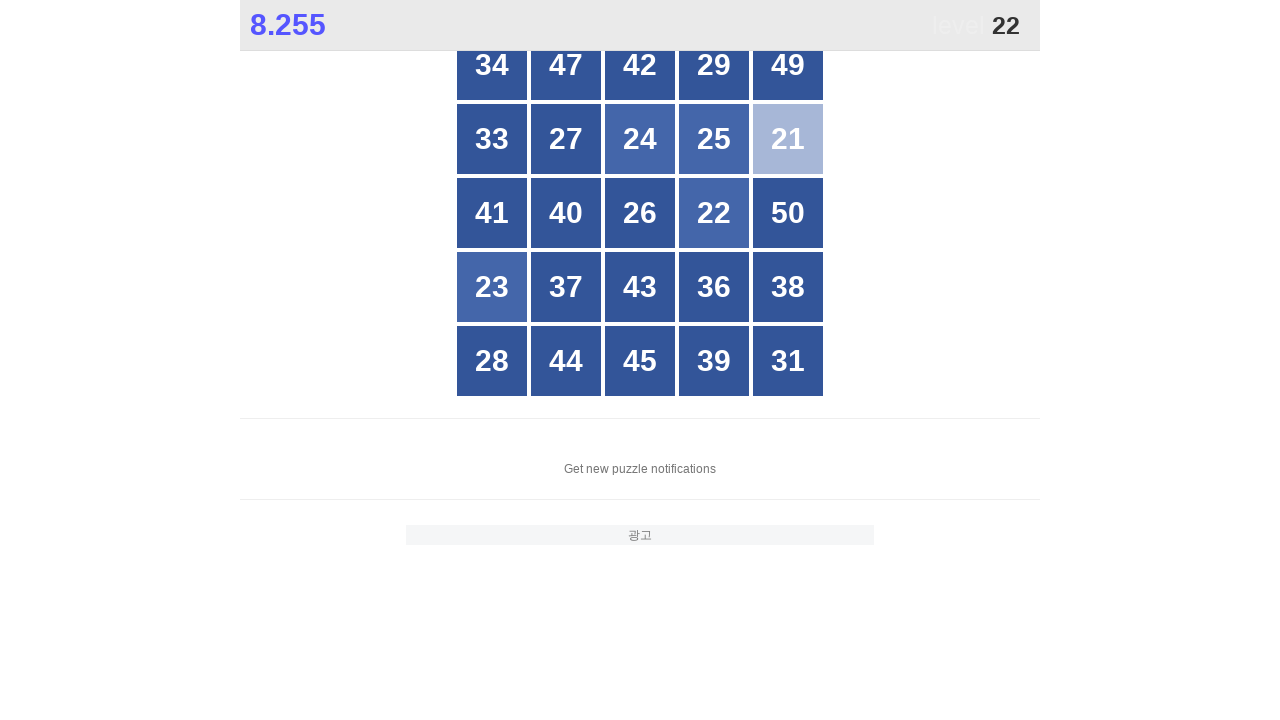

Clicked button number 22 at (714, 213) on xpath=//*[@id="grid"]/div >> nth=13
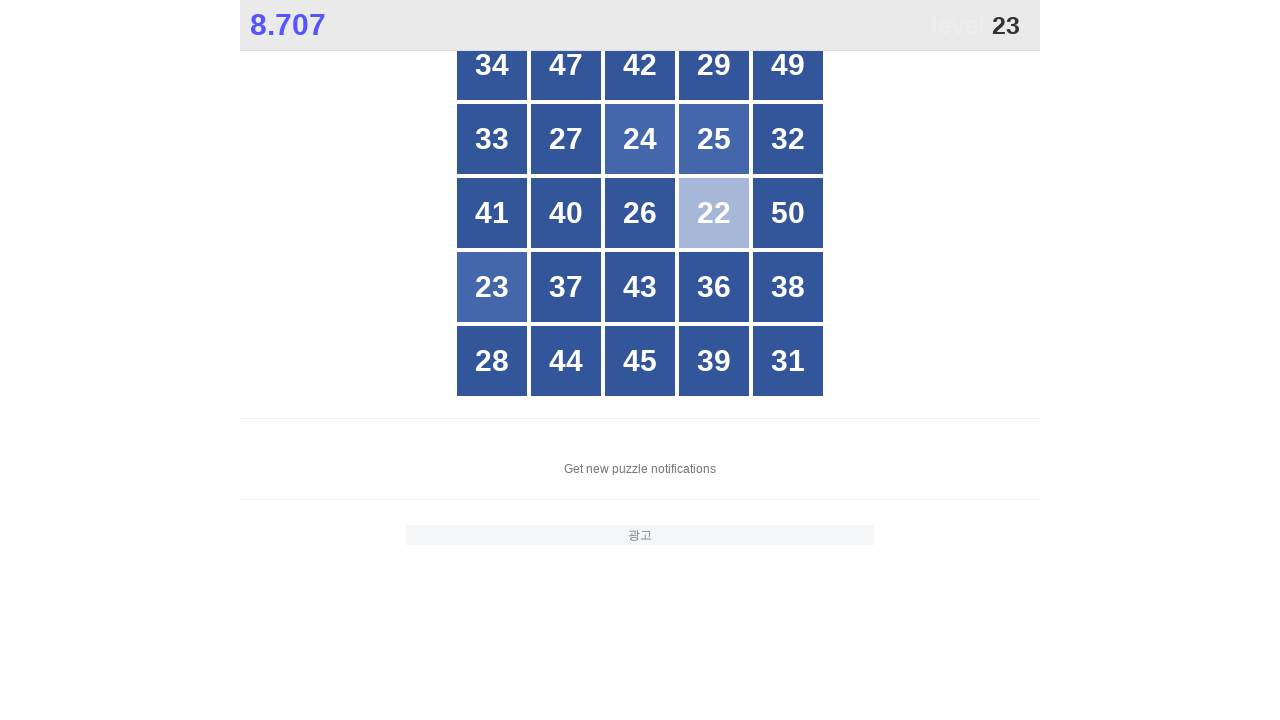

Clicked button number 23 at (492, 287) on xpath=//*[@id="grid"]/div >> nth=15
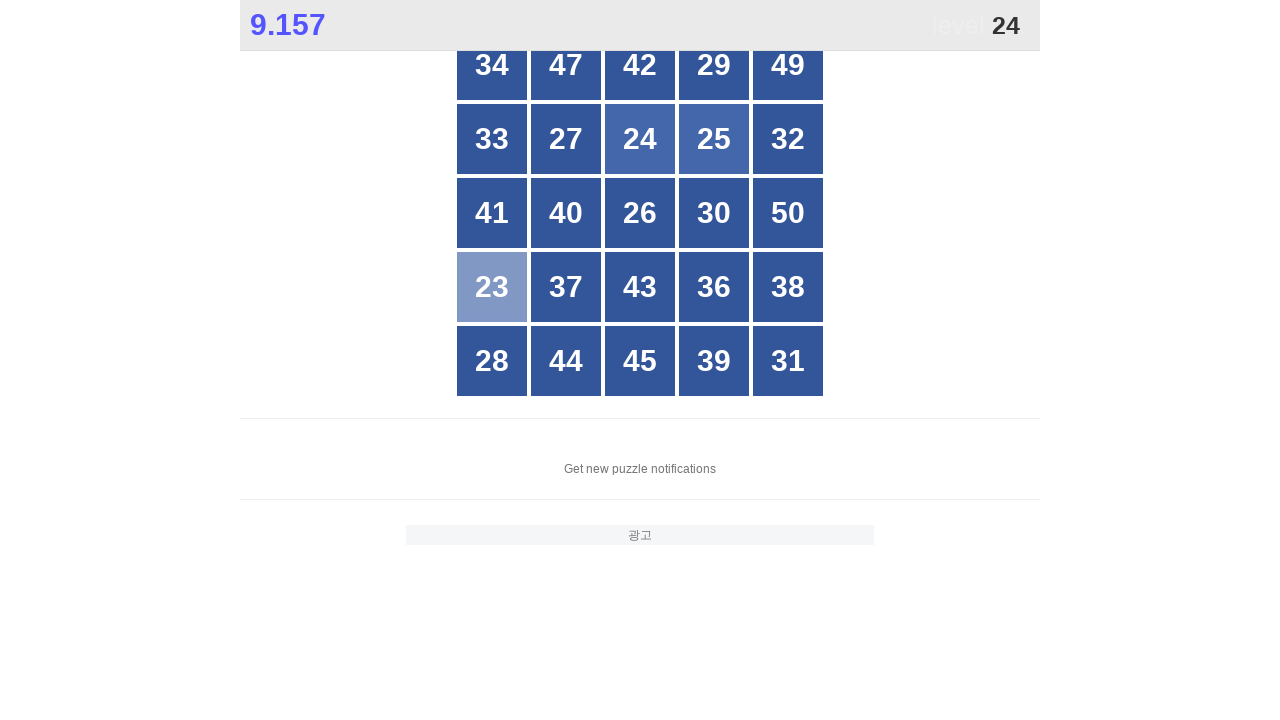

Clicked button number 24 at (640, 139) on xpath=//*[@id="grid"]/div >> nth=7
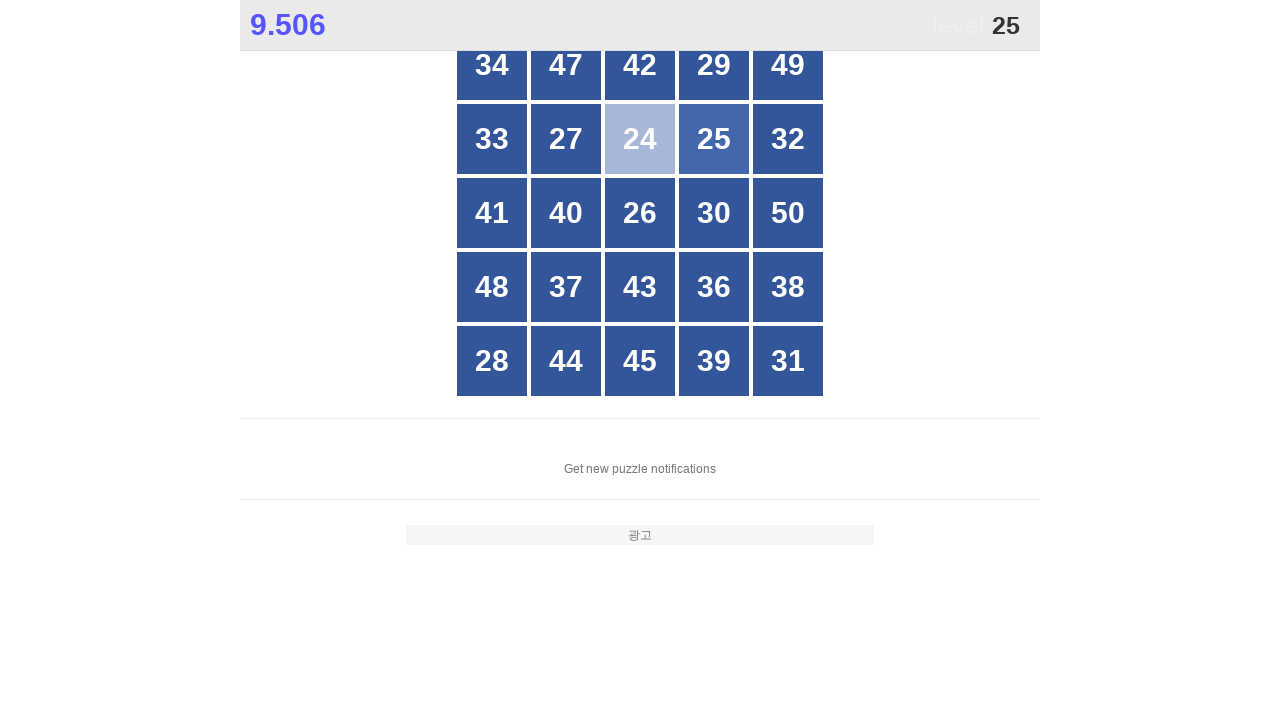

Clicked button number 25 at (714, 139) on xpath=//*[@id="grid"]/div >> nth=8
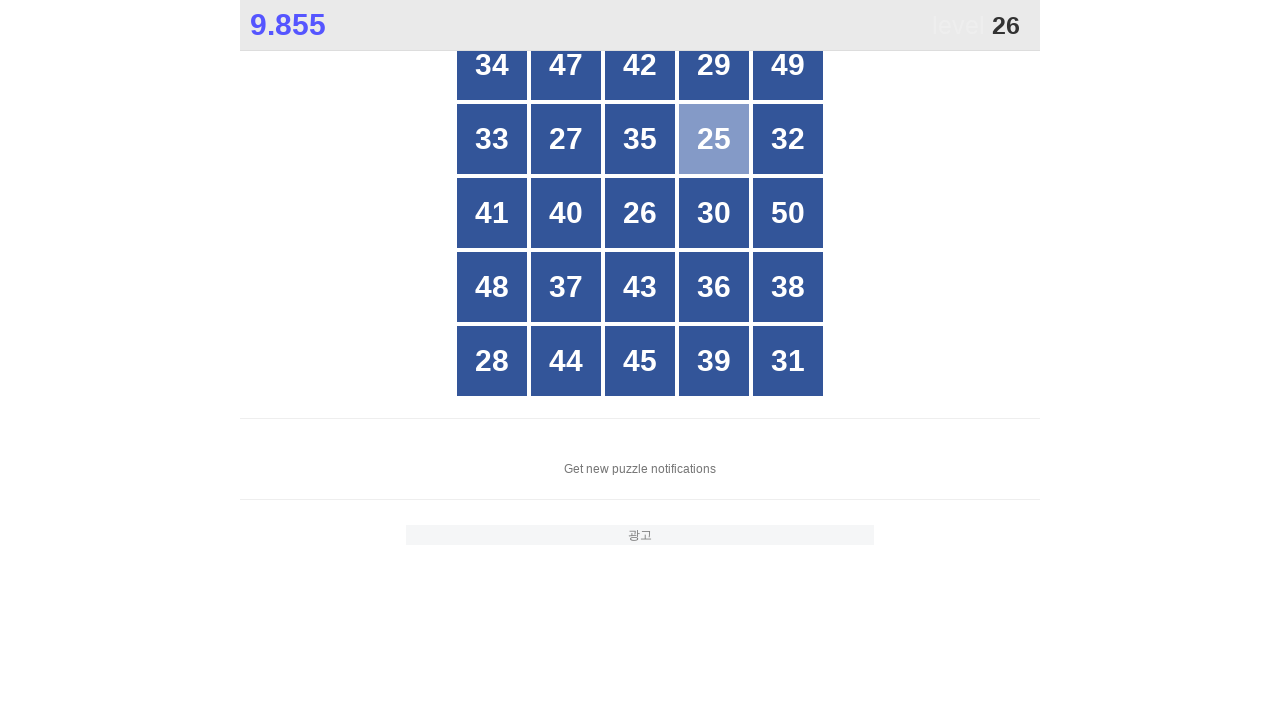

Clicked button number 26 at (640, 213) on xpath=//*[@id="grid"]/div >> nth=12
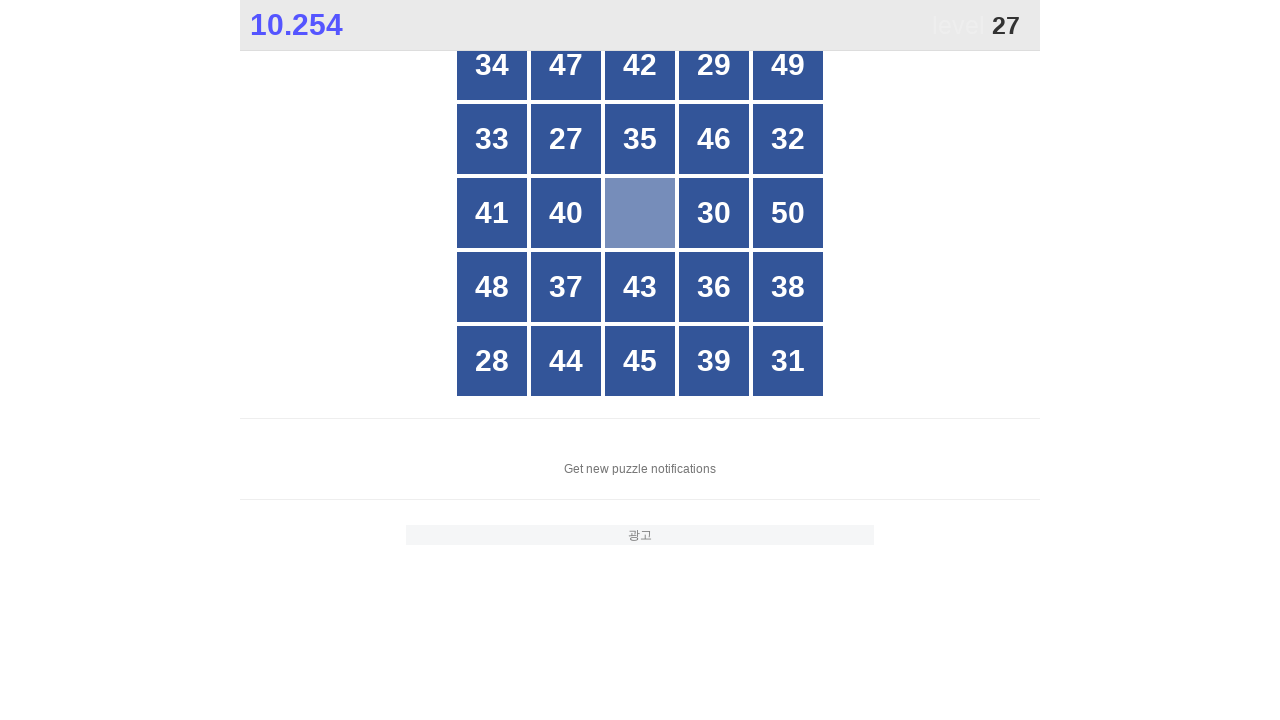

Clicked button number 27 at (566, 139) on xpath=//*[@id="grid"]/div >> nth=6
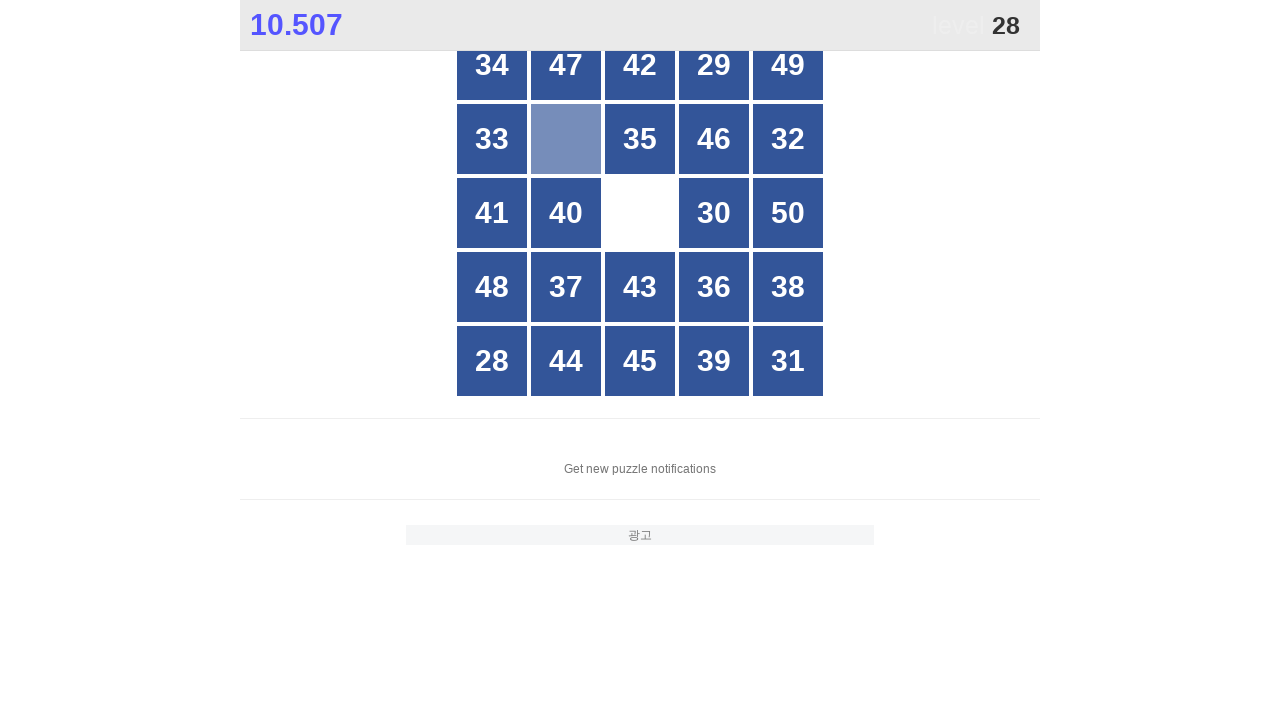

Clicked button number 28 at (492, 361) on xpath=//*[@id="grid"]/div >> nth=20
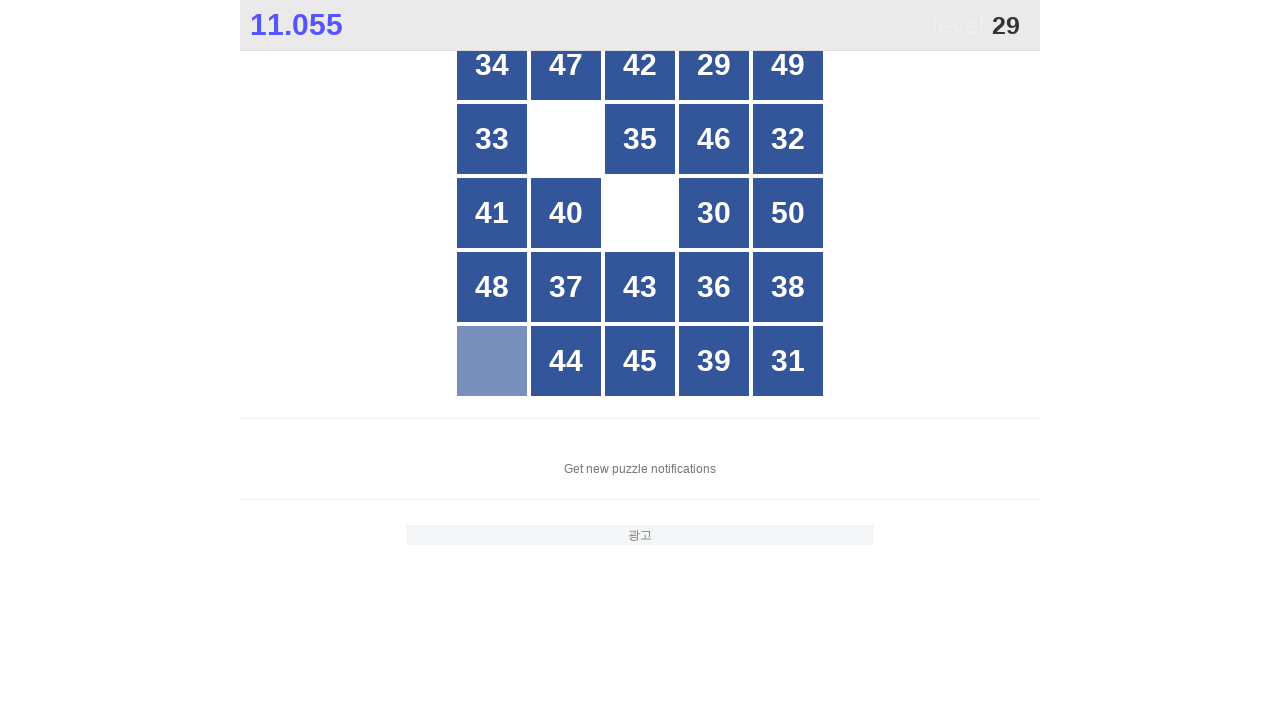

Clicked button number 29 at (714, 65) on xpath=//*[@id="grid"]/div >> nth=3
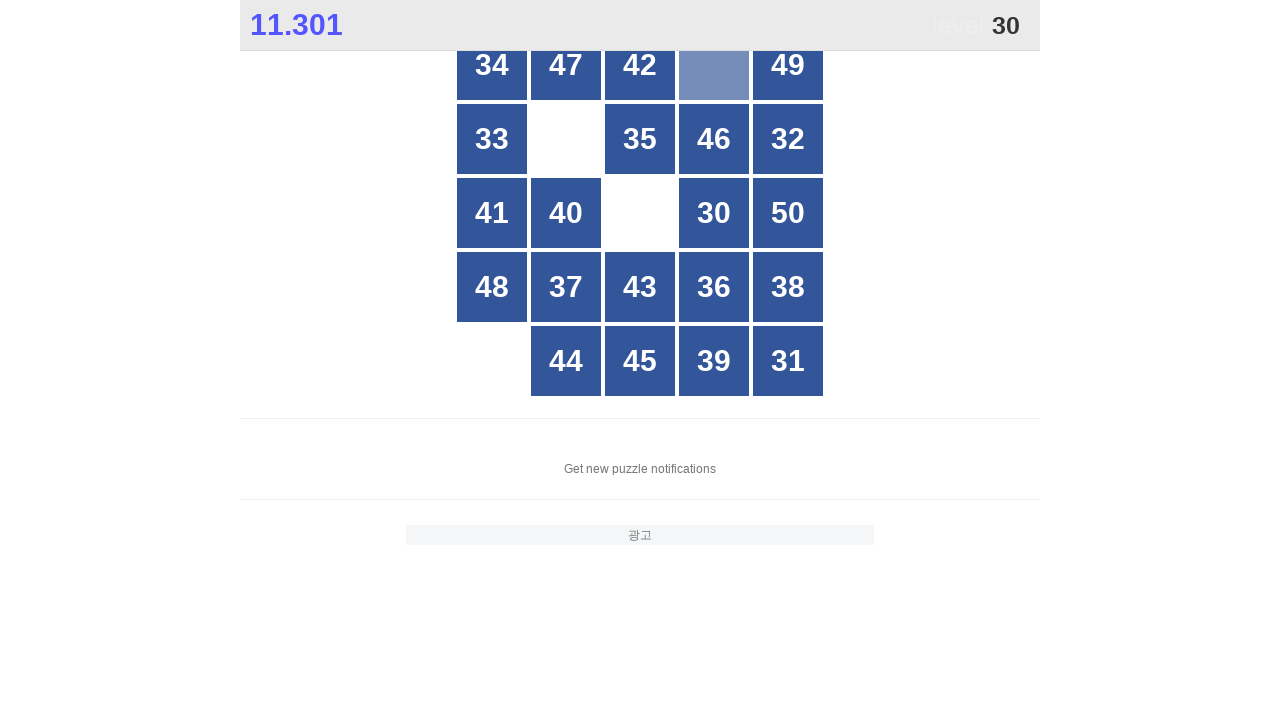

Clicked button number 30 at (714, 213) on xpath=//*[@id="grid"]/div >> nth=13
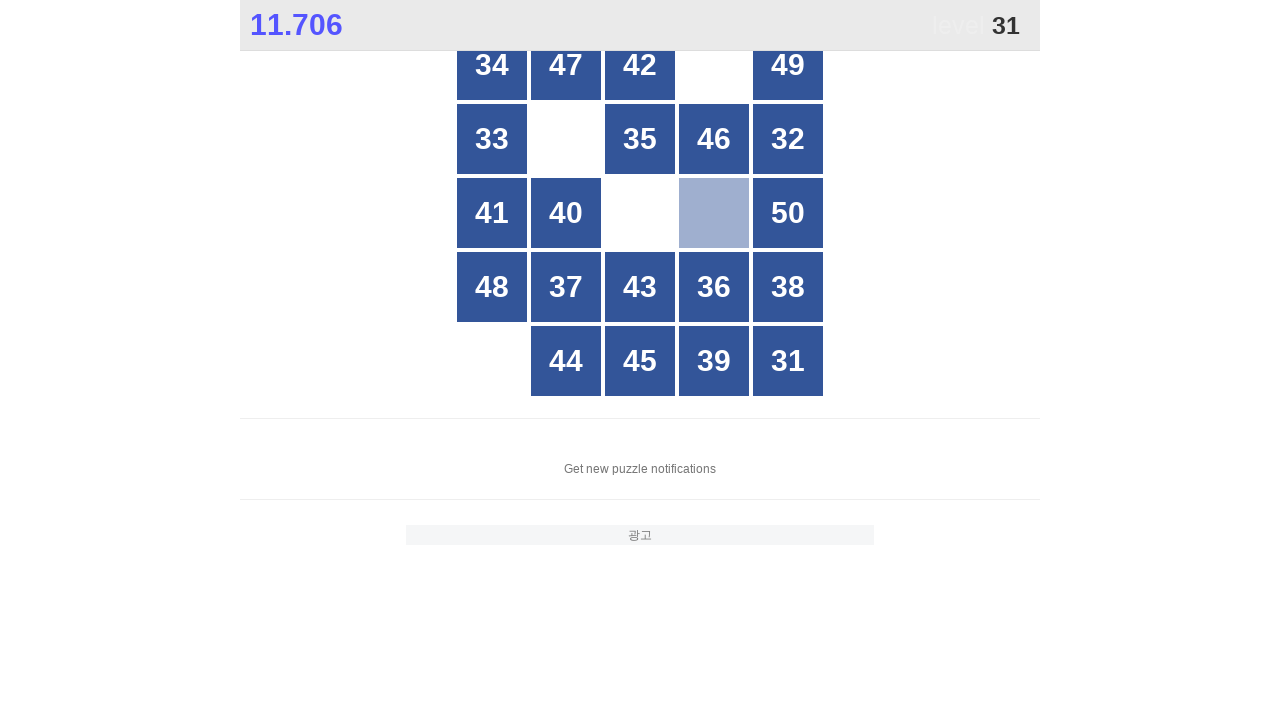

Clicked button number 31 at (788, 361) on xpath=//*[@id="grid"]/div >> nth=24
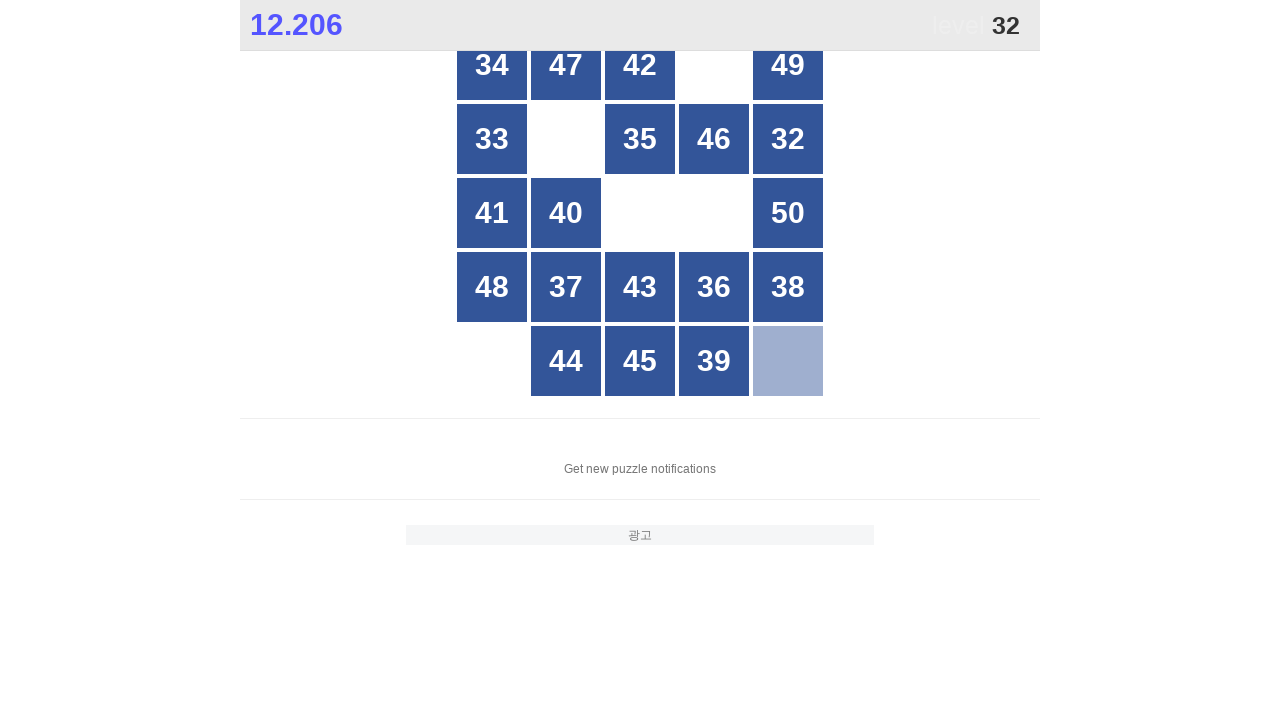

Clicked button number 32 at (788, 139) on xpath=//*[@id="grid"]/div >> nth=9
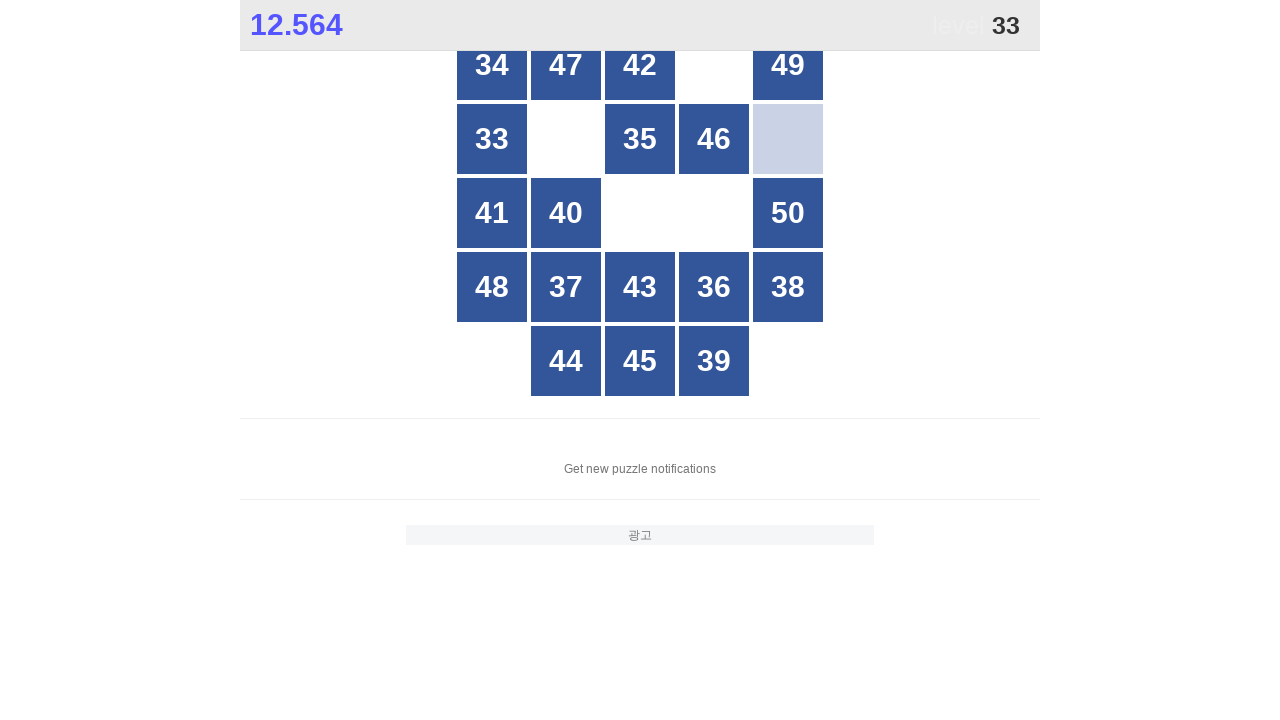

Clicked button number 33 at (492, 139) on xpath=//*[@id="grid"]/div >> nth=5
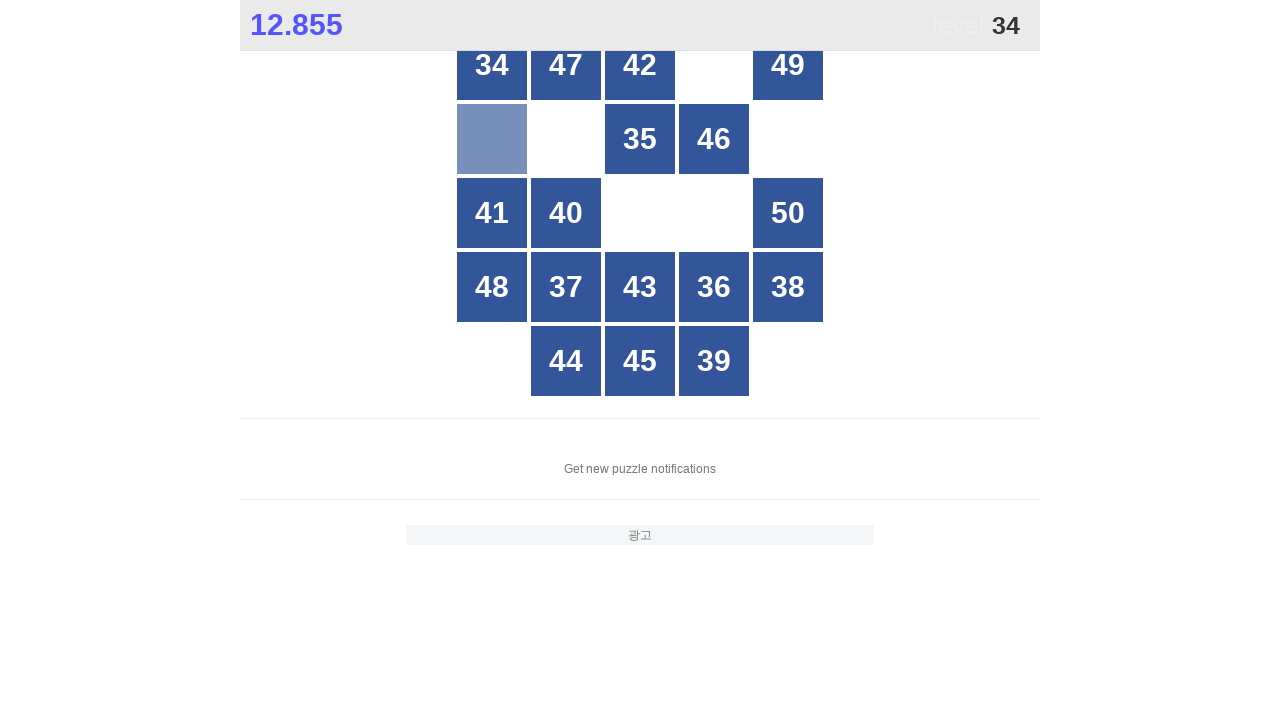

Clicked button number 34 at (492, 65) on xpath=//*[@id="grid"]/div >> nth=0
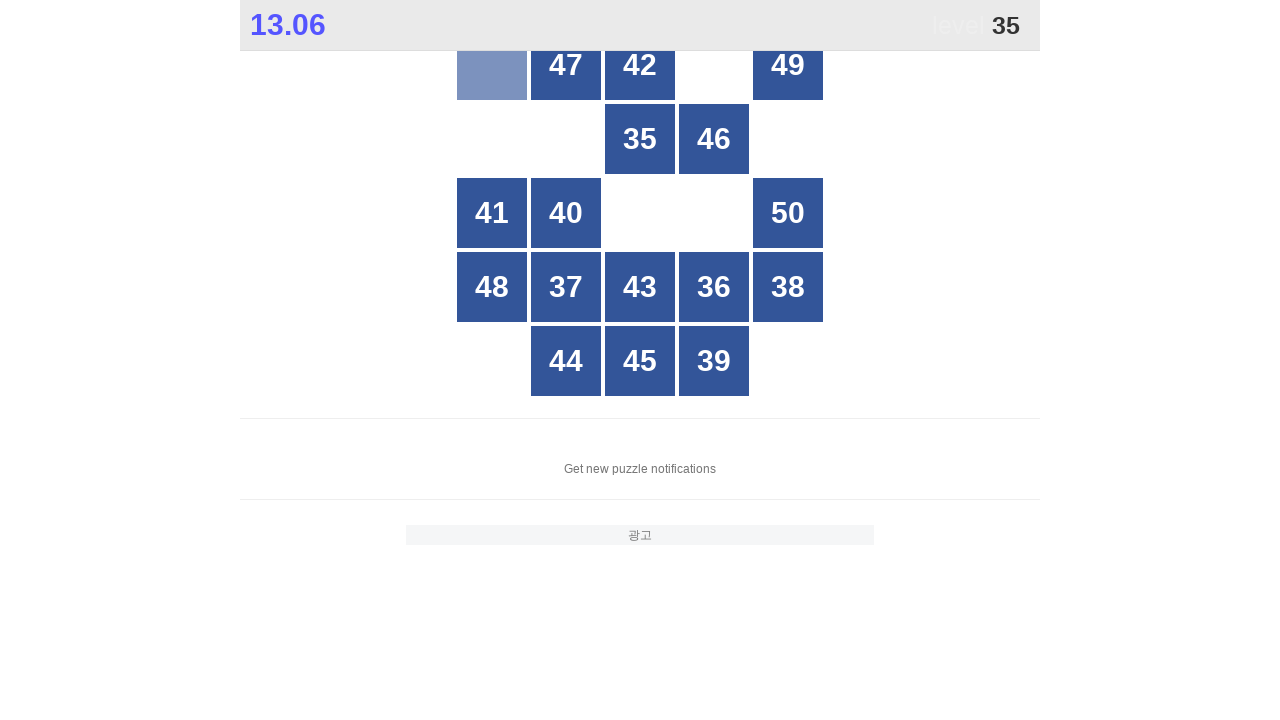

Clicked button number 35 at (640, 139) on xpath=//*[@id="grid"]/div >> nth=7
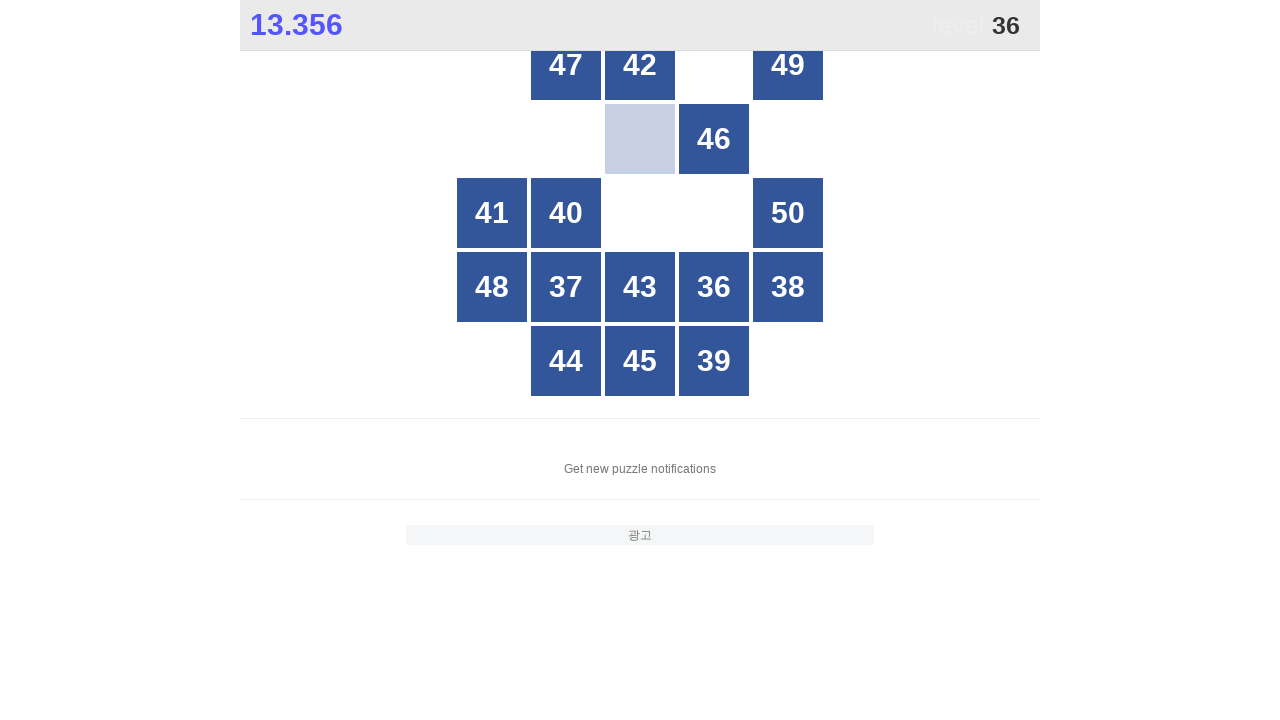

Clicked button number 36 at (714, 287) on xpath=//*[@id="grid"]/div >> nth=18
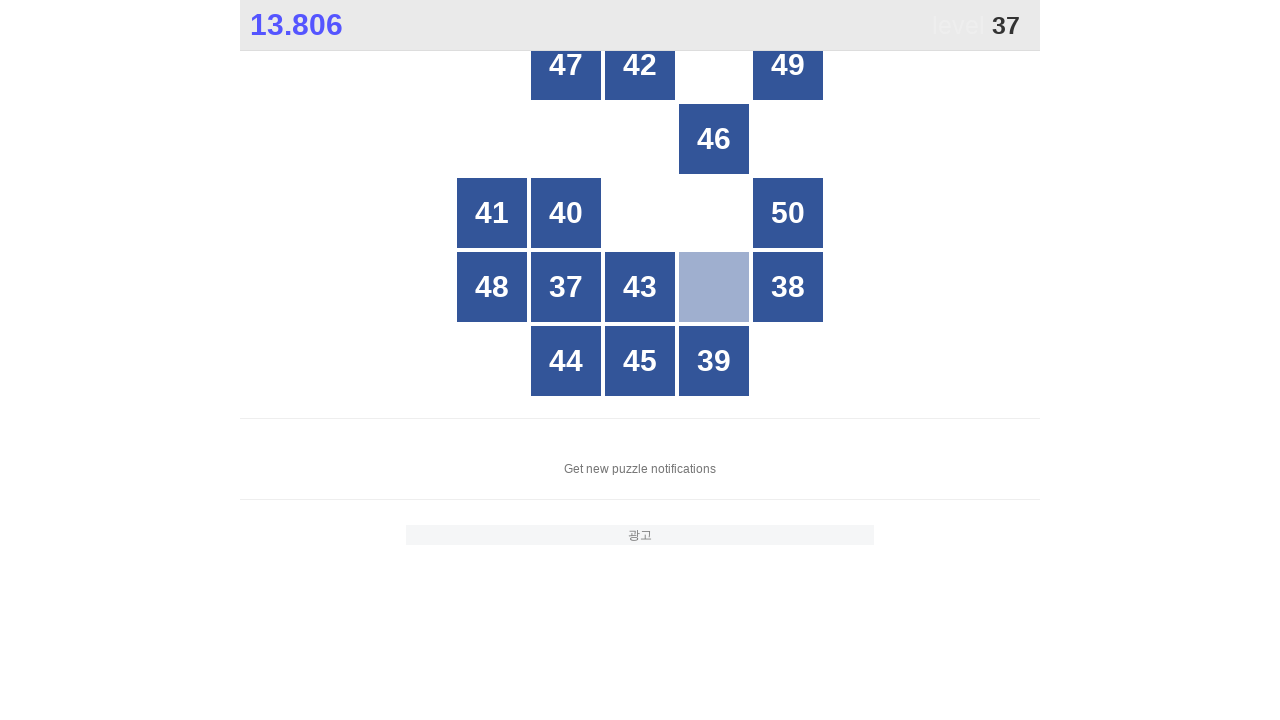

Clicked button number 37 at (566, 287) on xpath=//*[@id="grid"]/div >> nth=16
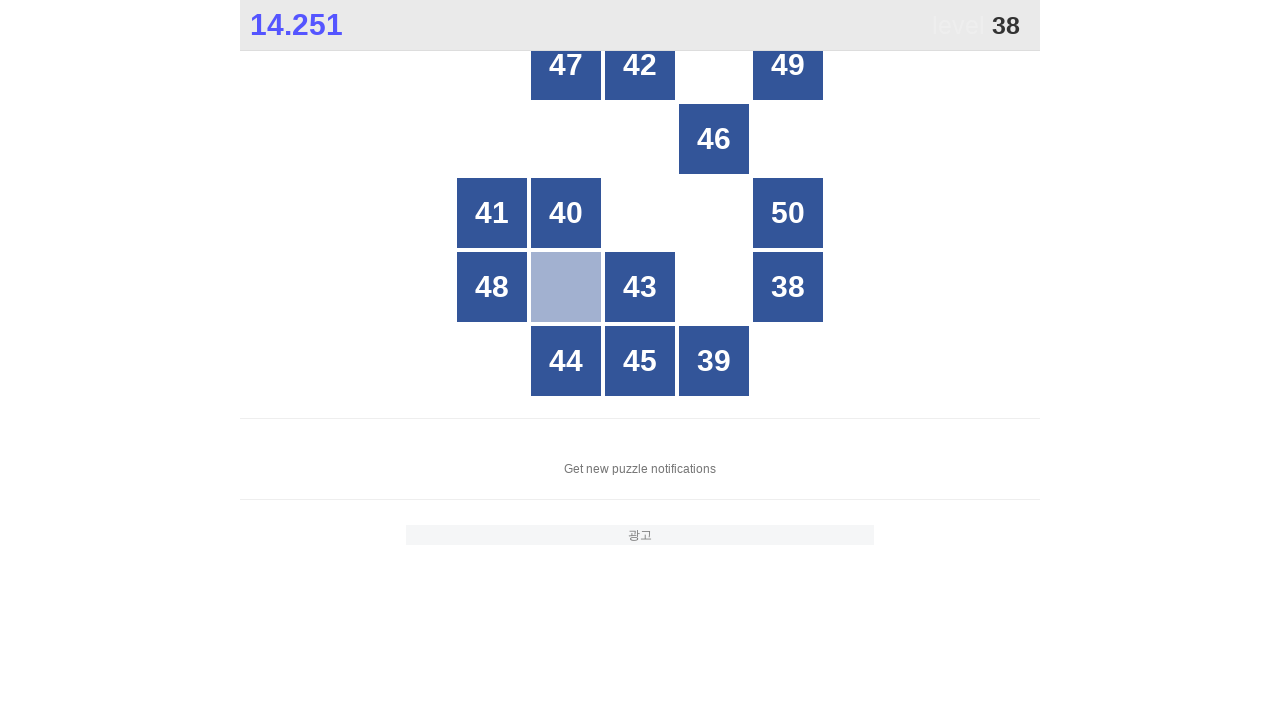

Clicked button number 38 at (788, 287) on xpath=//*[@id="grid"]/div >> nth=19
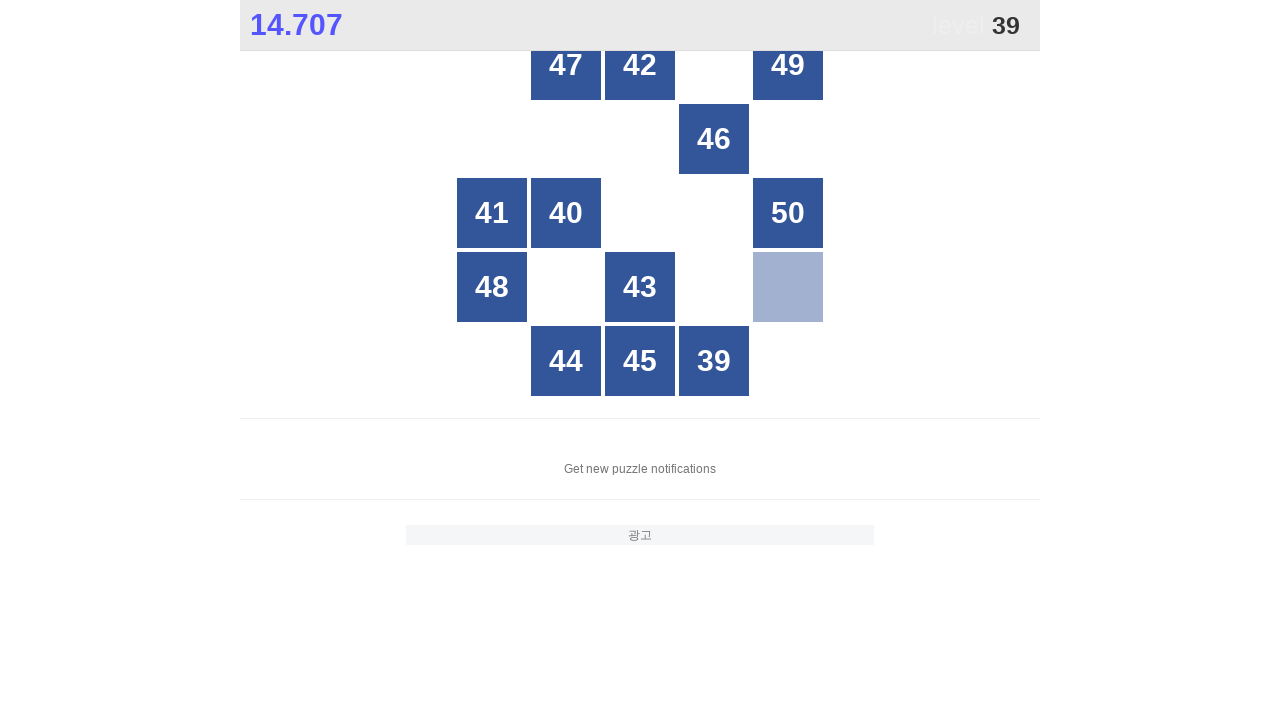

Clicked button number 39 at (714, 361) on xpath=//*[@id="grid"]/div >> nth=23
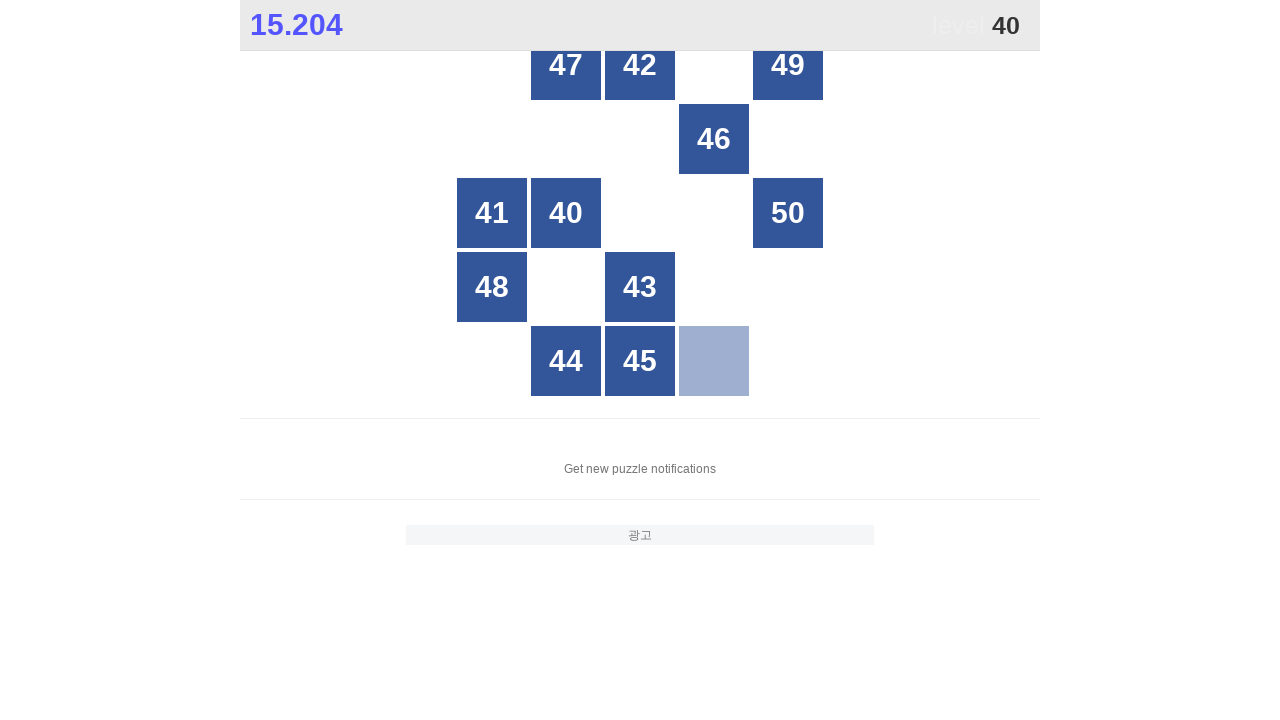

Clicked button number 40 at (566, 213) on xpath=//*[@id="grid"]/div >> nth=11
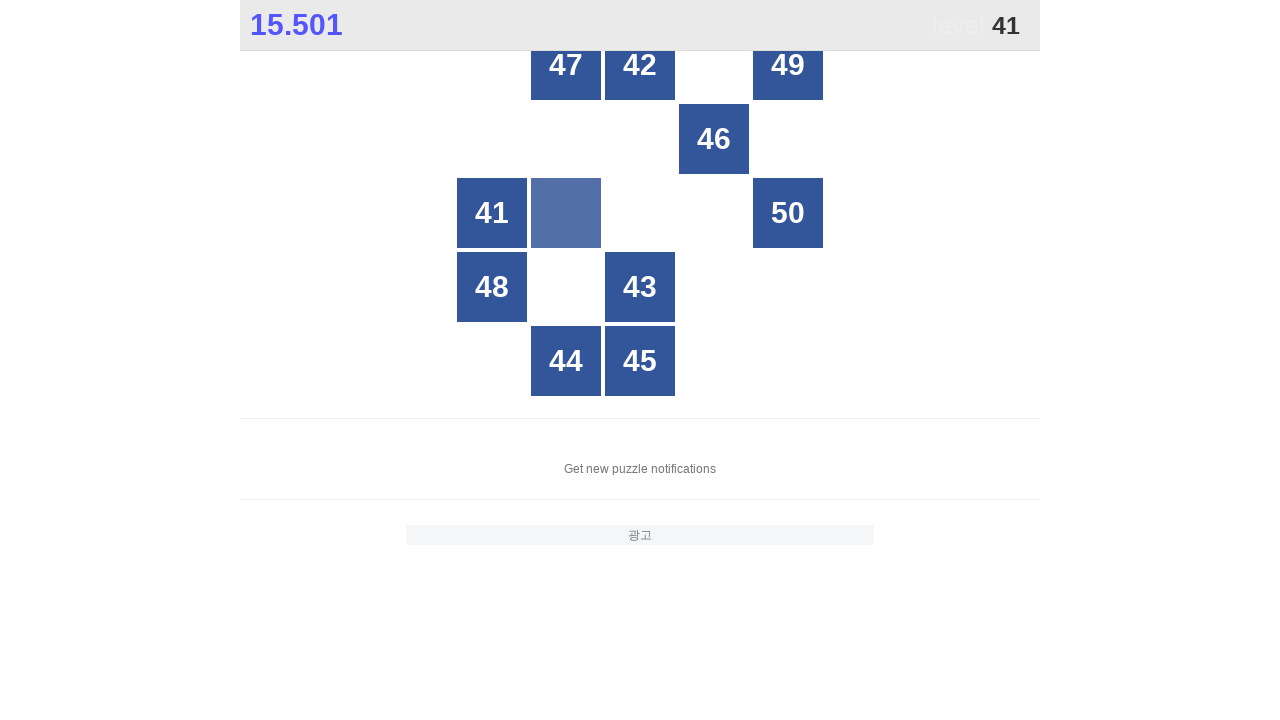

Clicked button number 41 at (492, 213) on xpath=//*[@id="grid"]/div >> nth=10
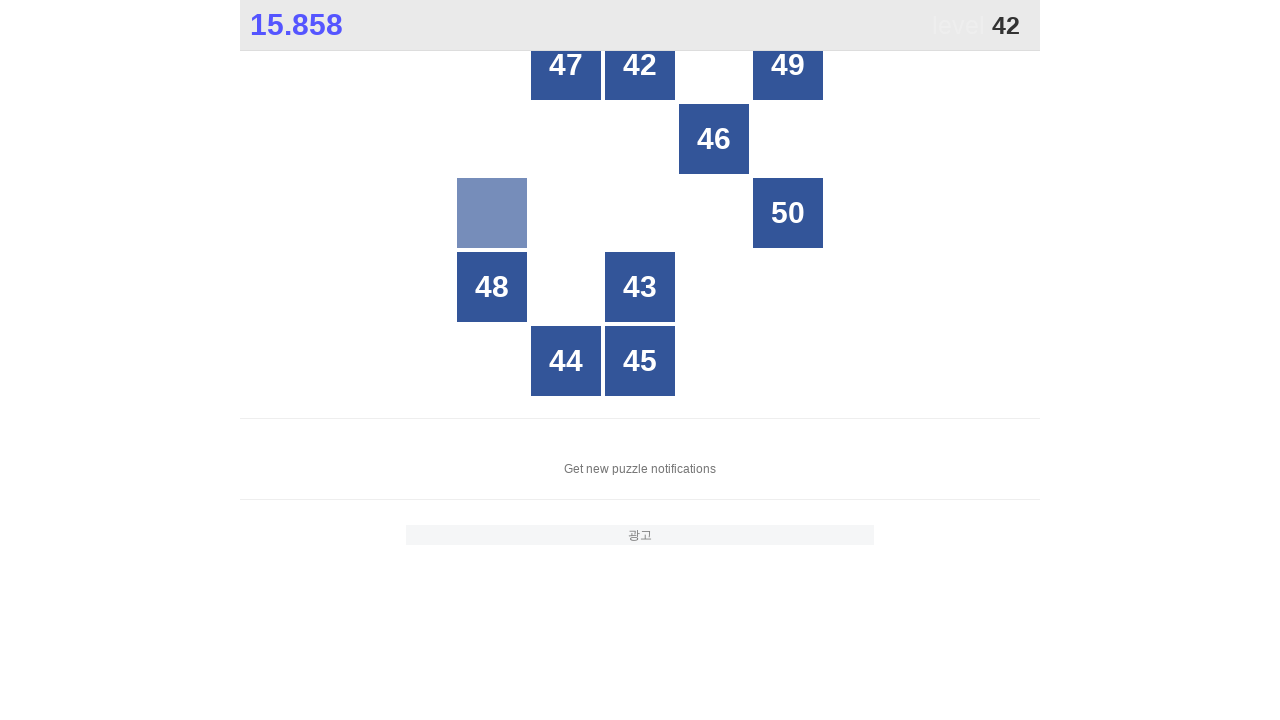

Clicked button number 42 at (640, 65) on xpath=//*[@id="grid"]/div >> nth=2
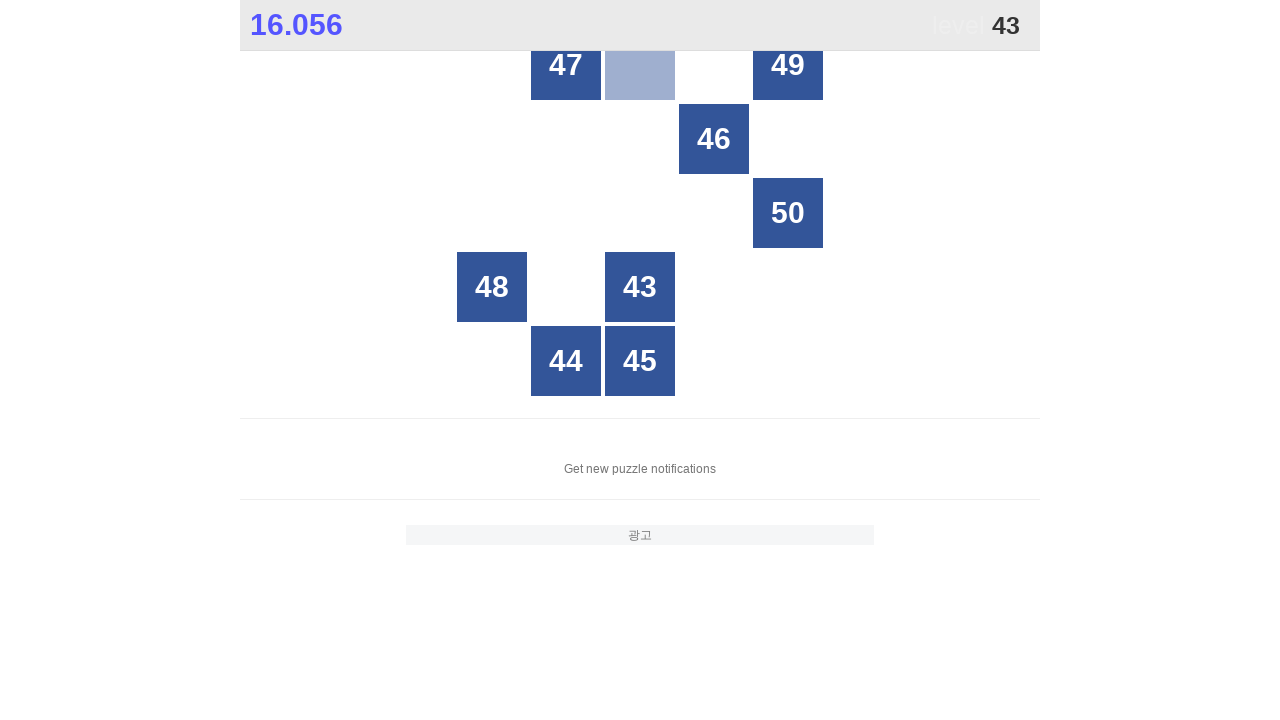

Clicked button number 43 at (640, 287) on xpath=//*[@id="grid"]/div >> nth=17
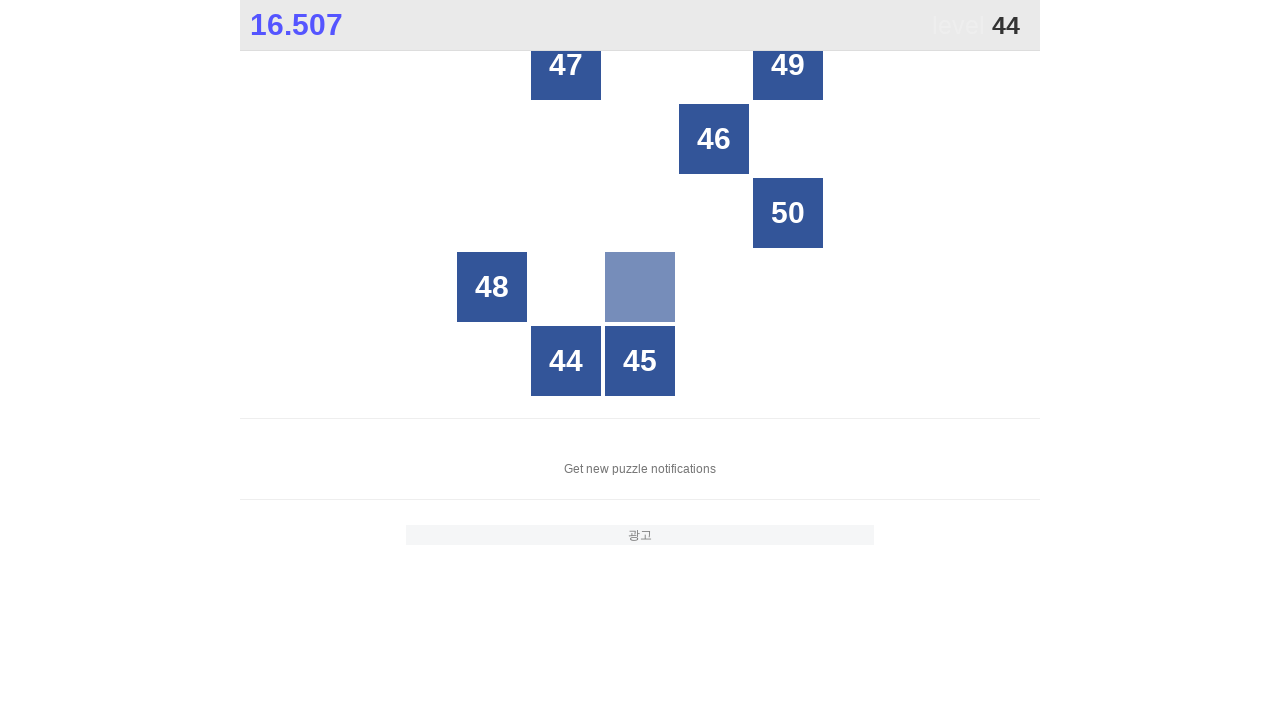

Clicked button number 44 at (566, 361) on xpath=//*[@id="grid"]/div >> nth=21
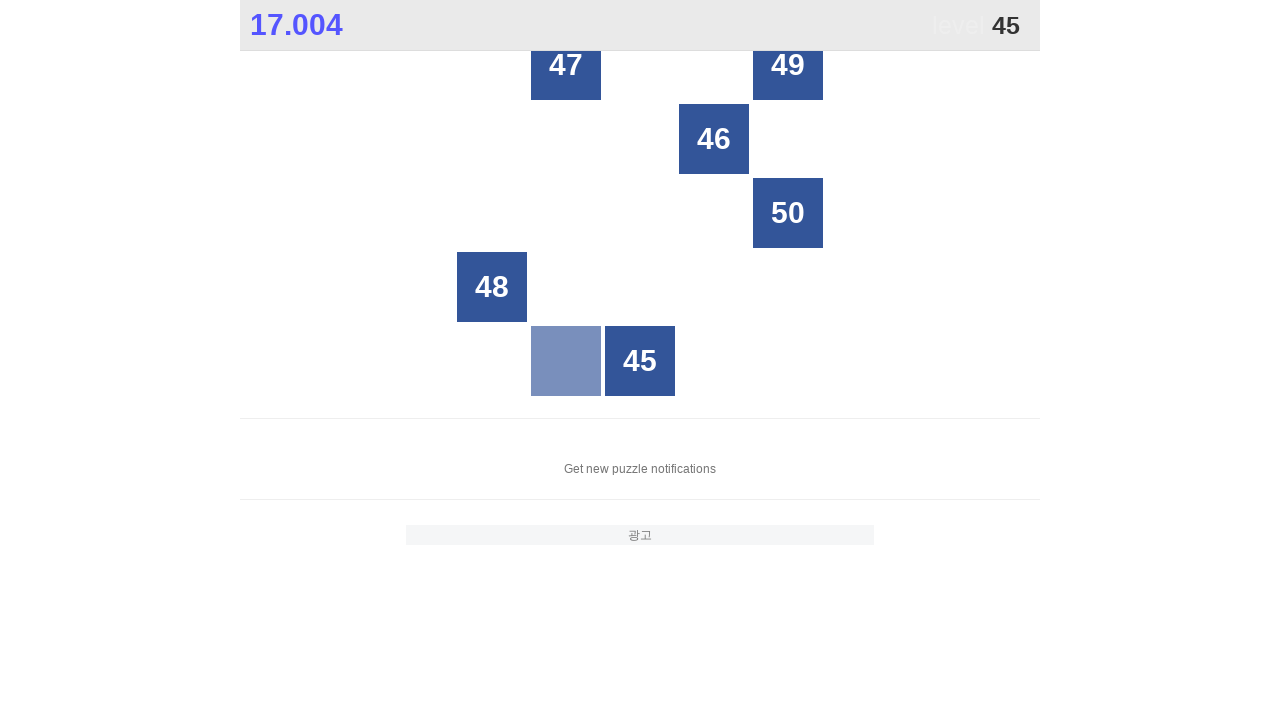

Clicked button number 45 at (640, 361) on xpath=//*[@id="grid"]/div >> nth=22
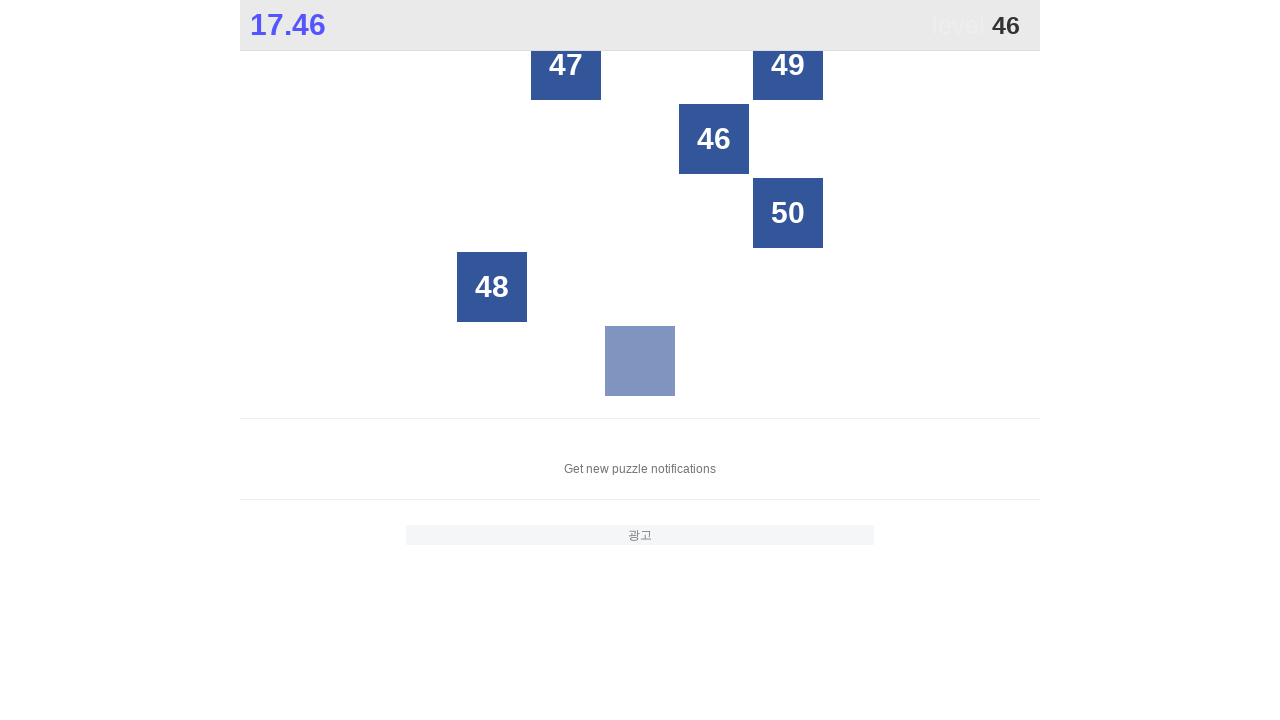

Clicked button number 46 at (714, 139) on xpath=//*[@id="grid"]/div >> nth=8
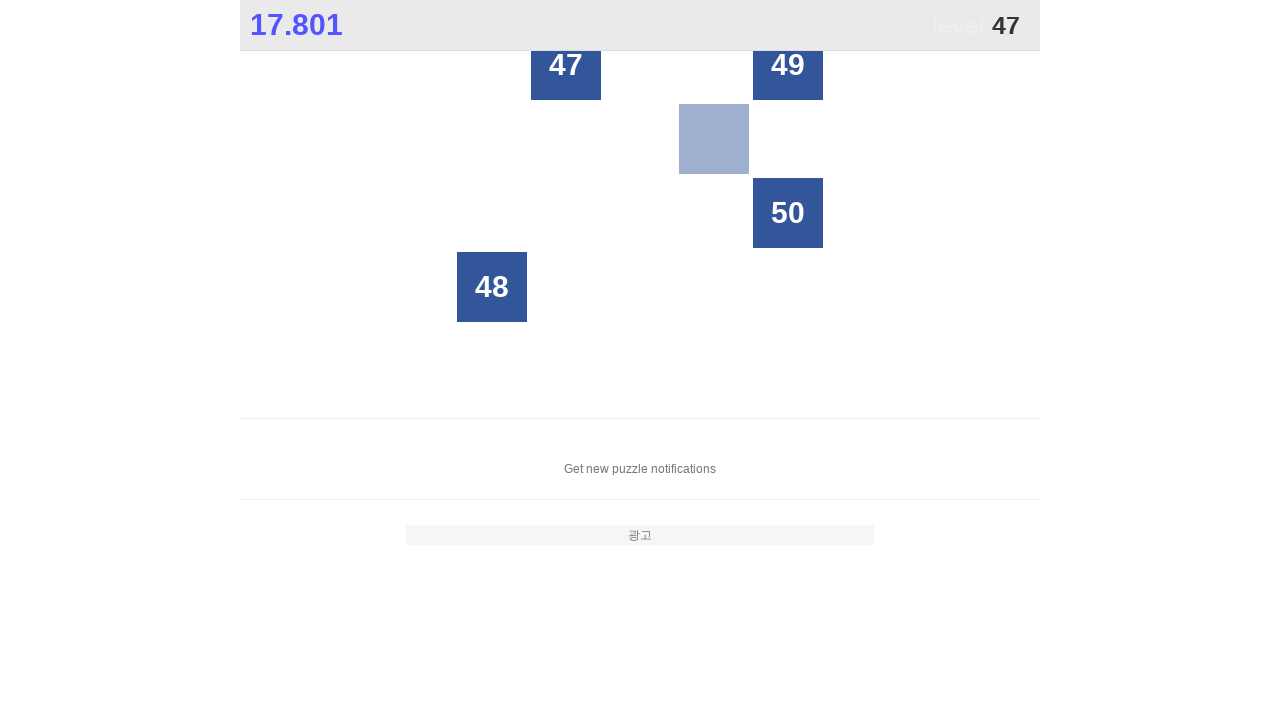

Clicked button number 47 at (566, 65) on xpath=//*[@id="grid"]/div >> nth=1
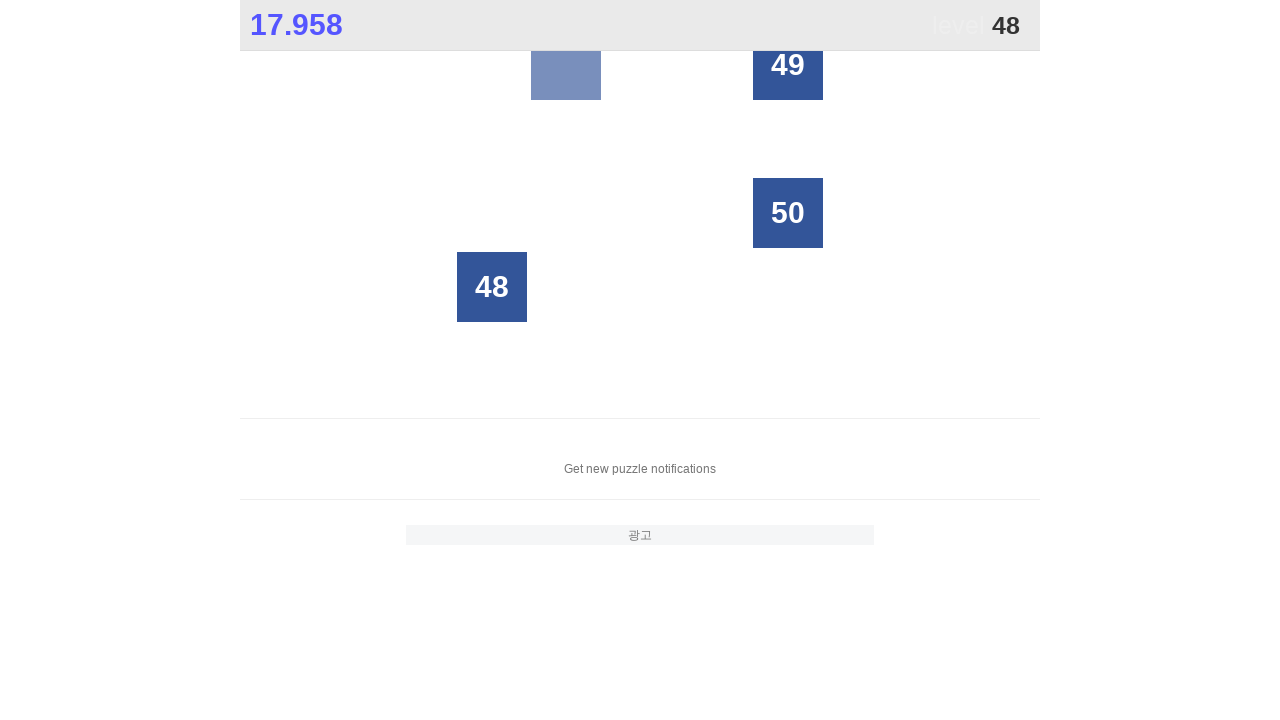

Clicked button number 48 at (492, 287) on xpath=//*[@id="grid"]/div >> nth=15
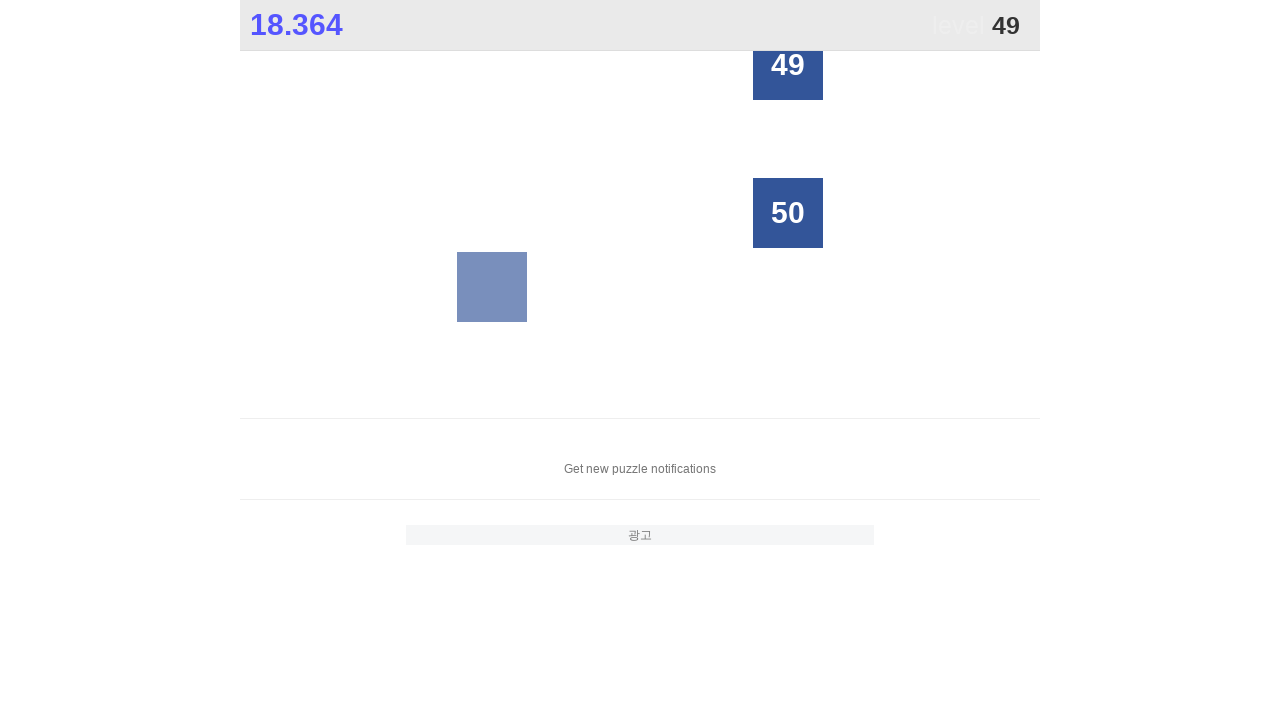

Clicked button number 49 at (788, 65) on xpath=//*[@id="grid"]/div >> nth=4
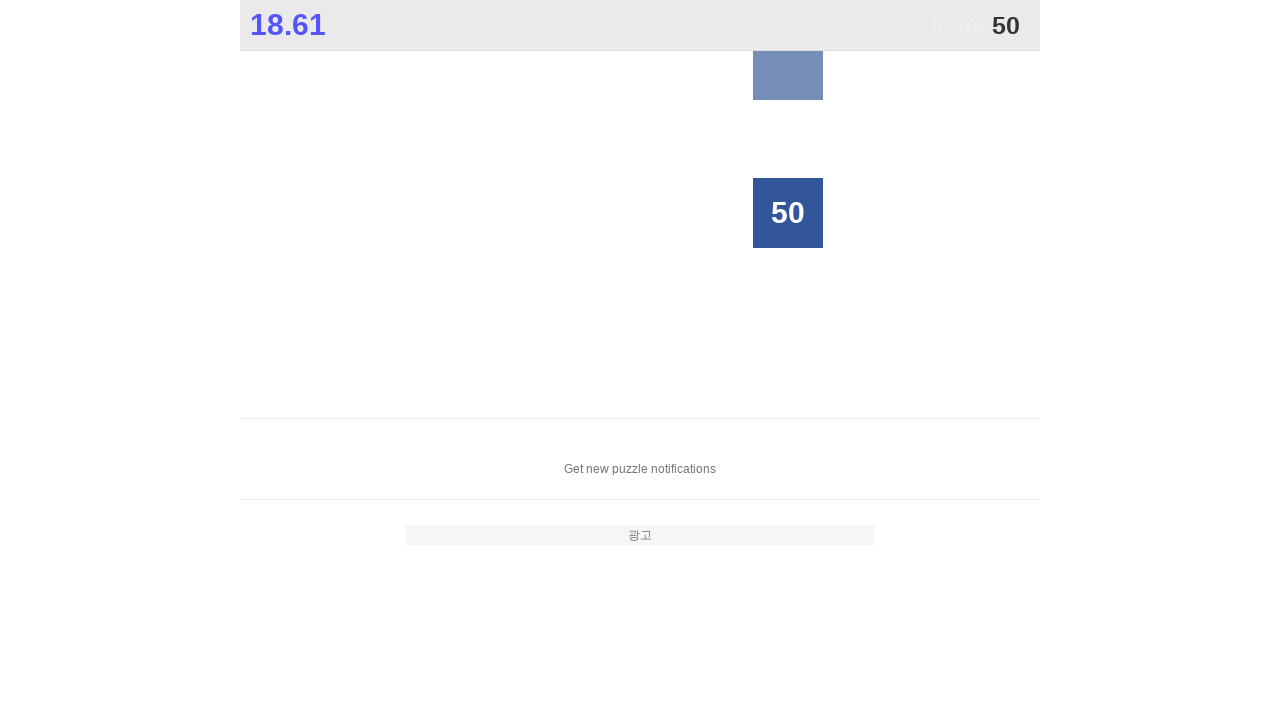

Clicked button number 50 at (788, 213) on xpath=//*[@id="grid"]/div >> nth=14
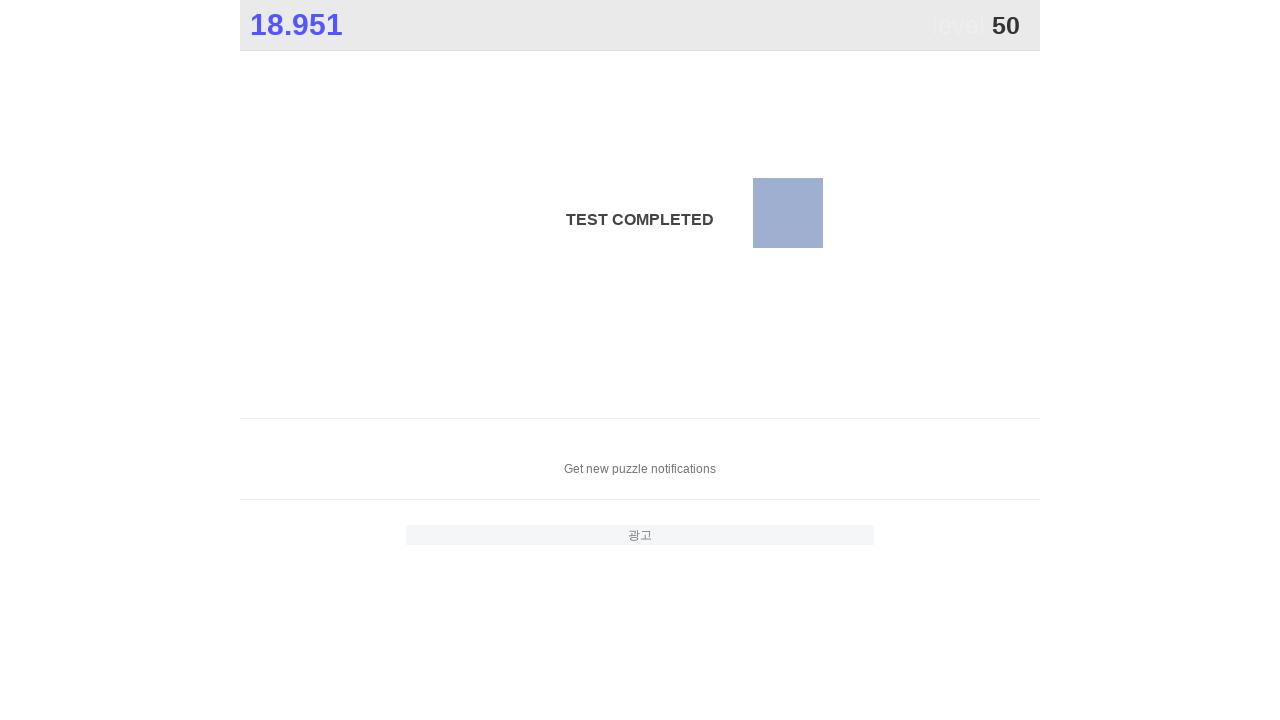

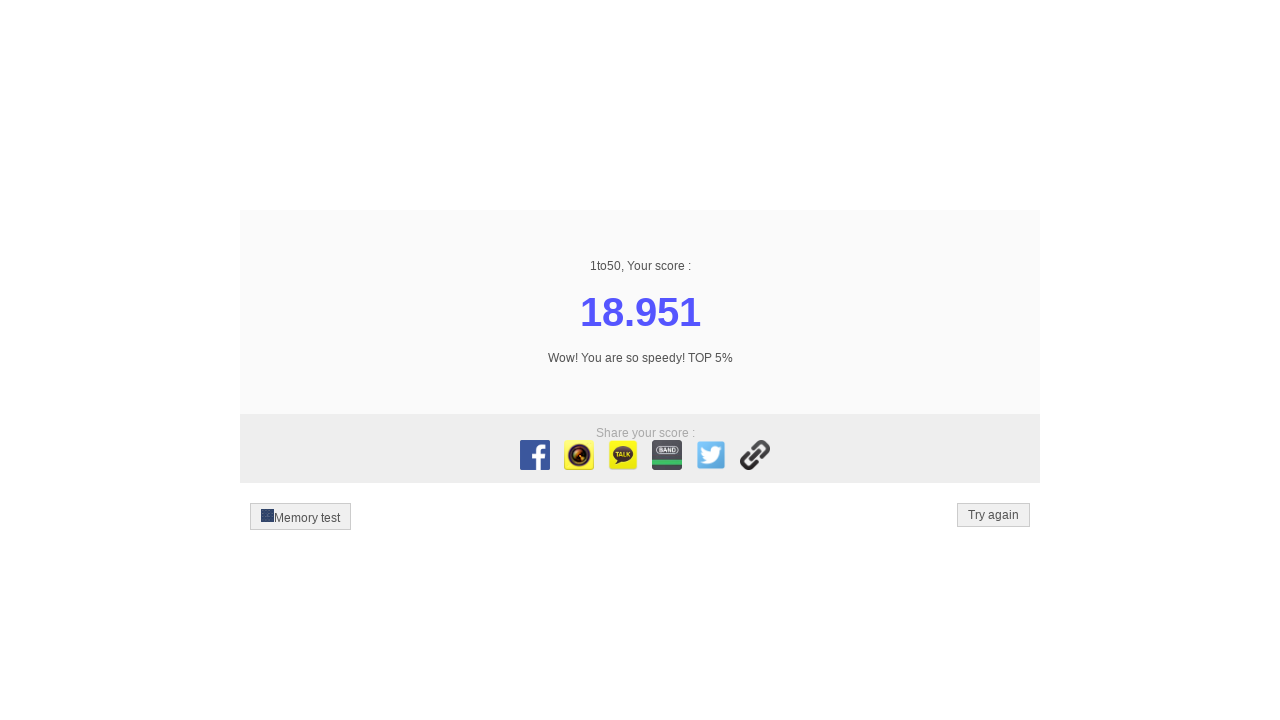